Tests a to-do application by adding 5 new items to the list, then marking all 10 items (5 original + 5 new) as completed by clicking their checkboxes.

Starting URL: https://lambdatest.github.io/sample-todo-app/

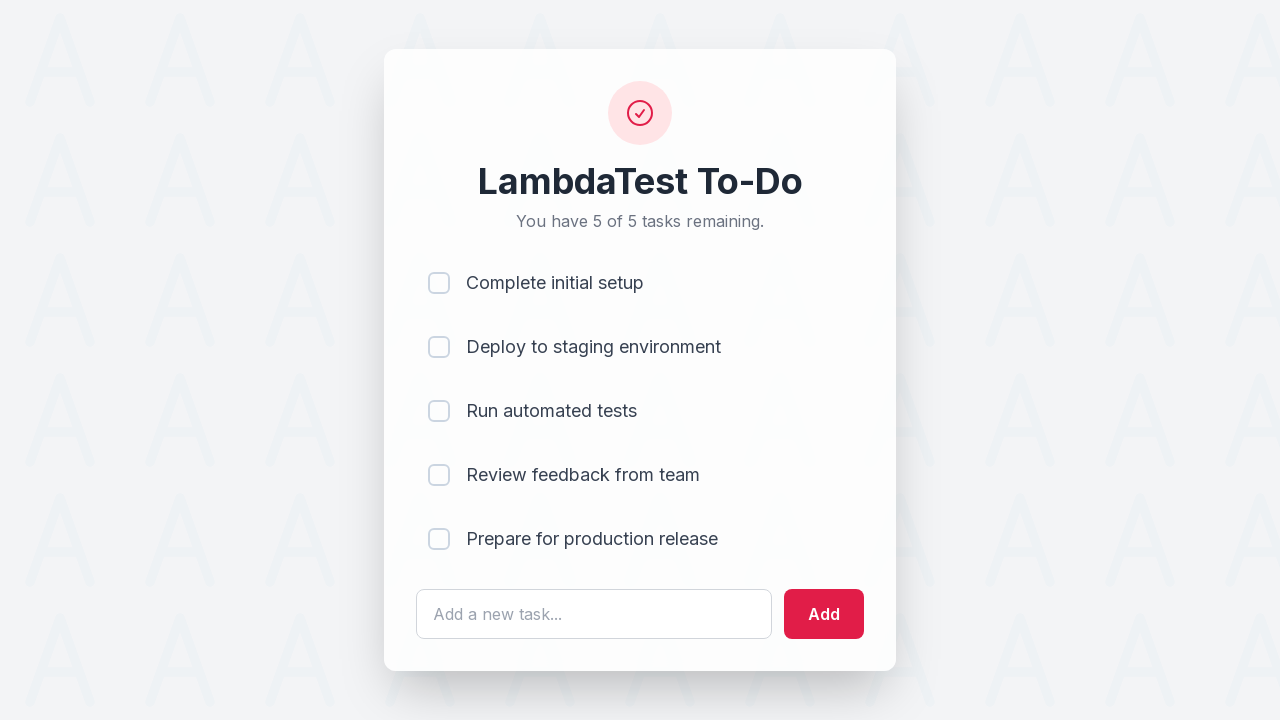

Waited for todo input field to load
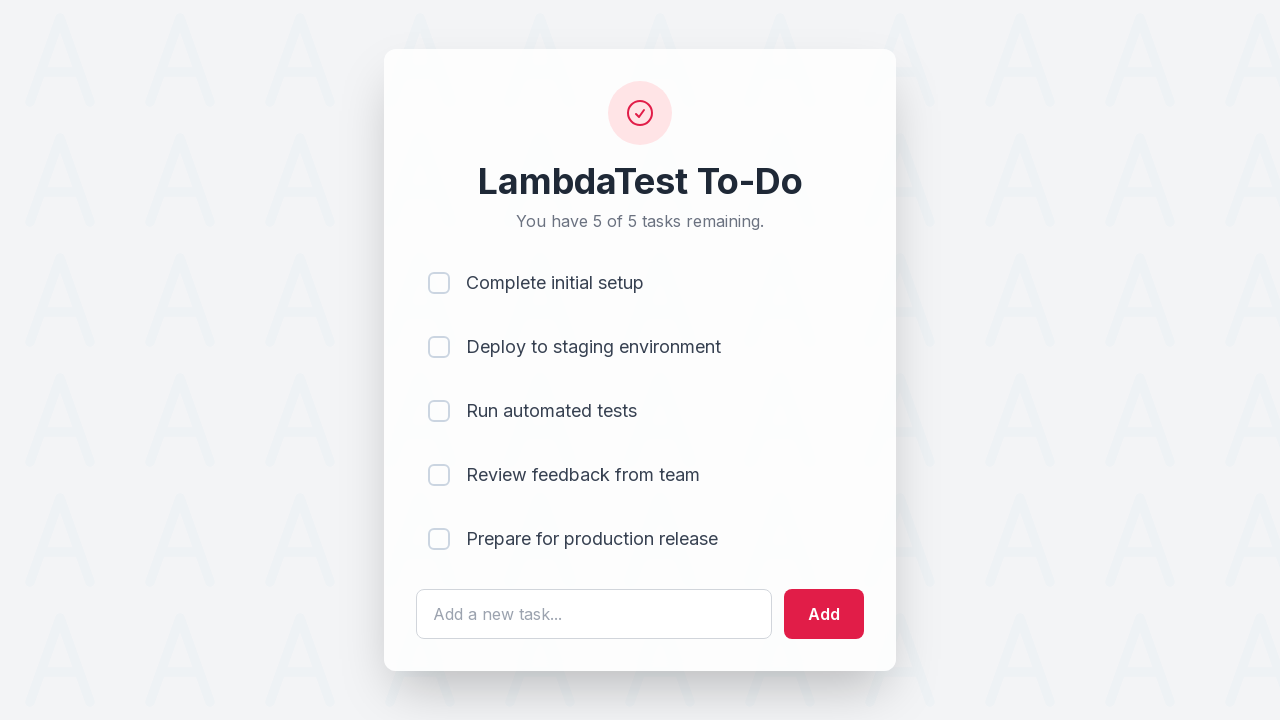

Clicked input field to add new item 1 at (594, 614) on #sampletodotext
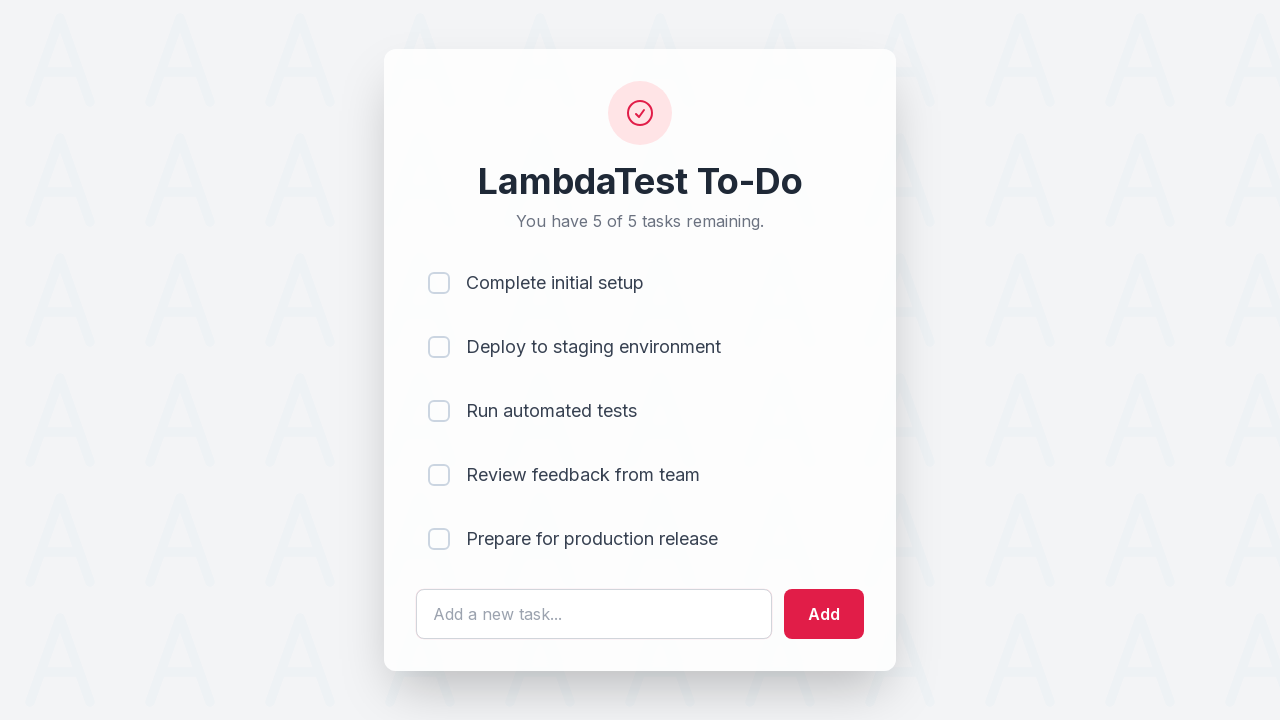

Filled input field with 'Adding a new item 1' on #sampletodotext
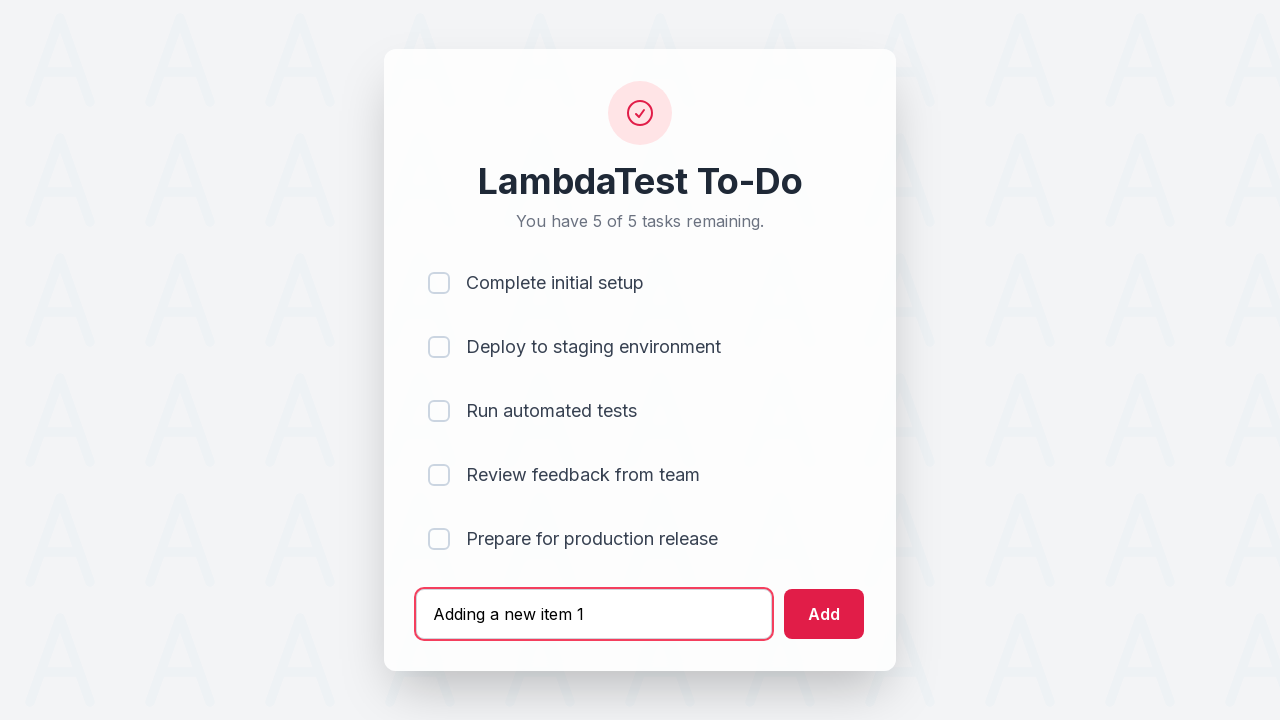

Pressed Enter to add new item 1 to the list on #sampletodotext
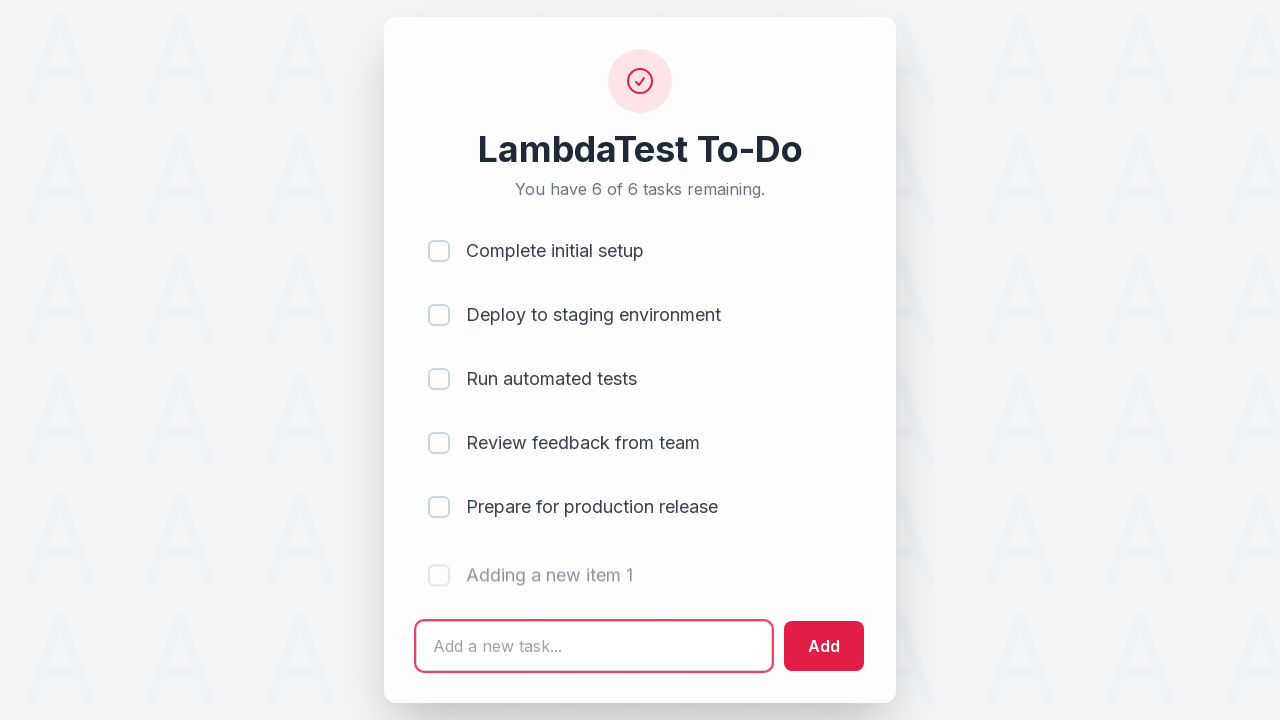

Waited 500ms for item to be added
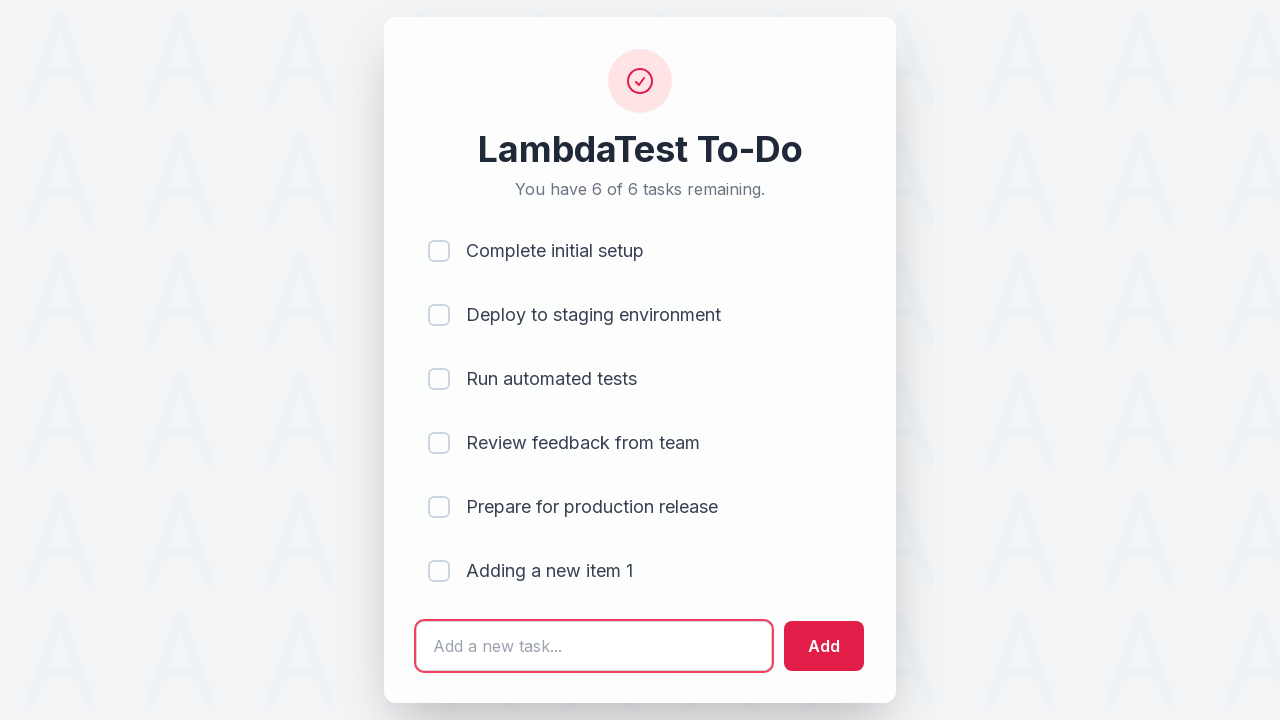

Clicked input field to add new item 2 at (594, 646) on #sampletodotext
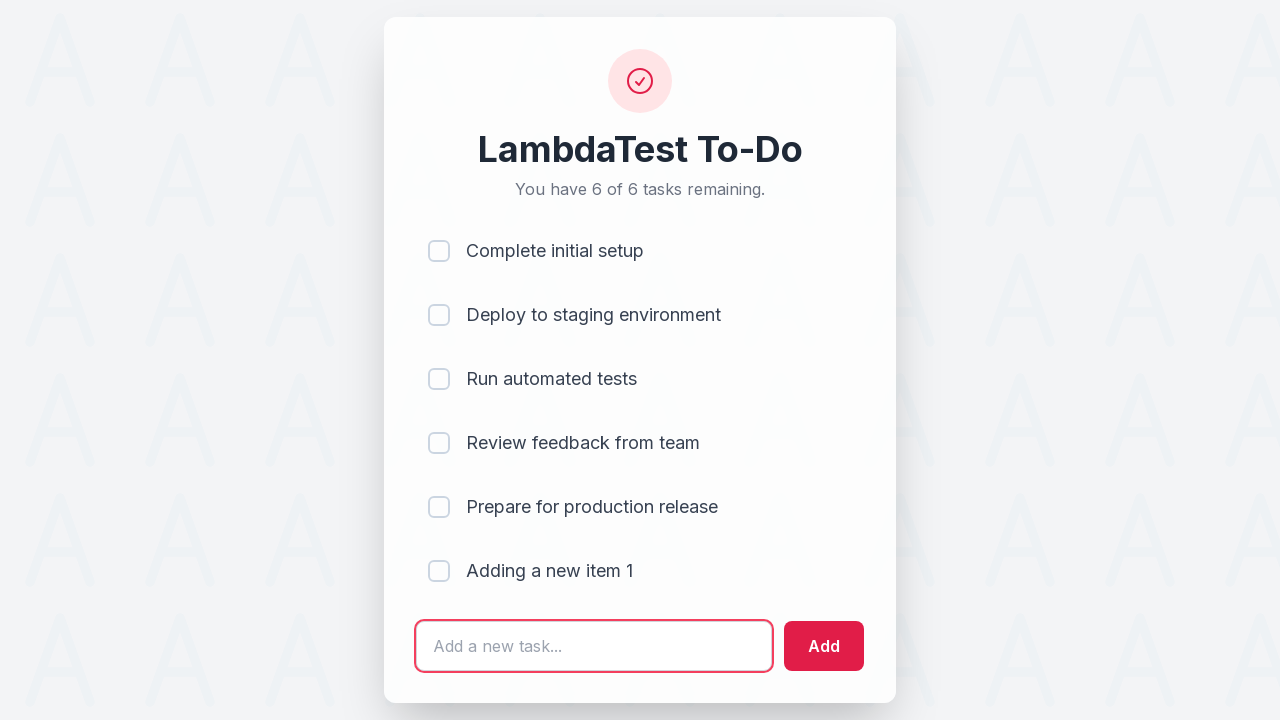

Filled input field with 'Adding a new item 2' on #sampletodotext
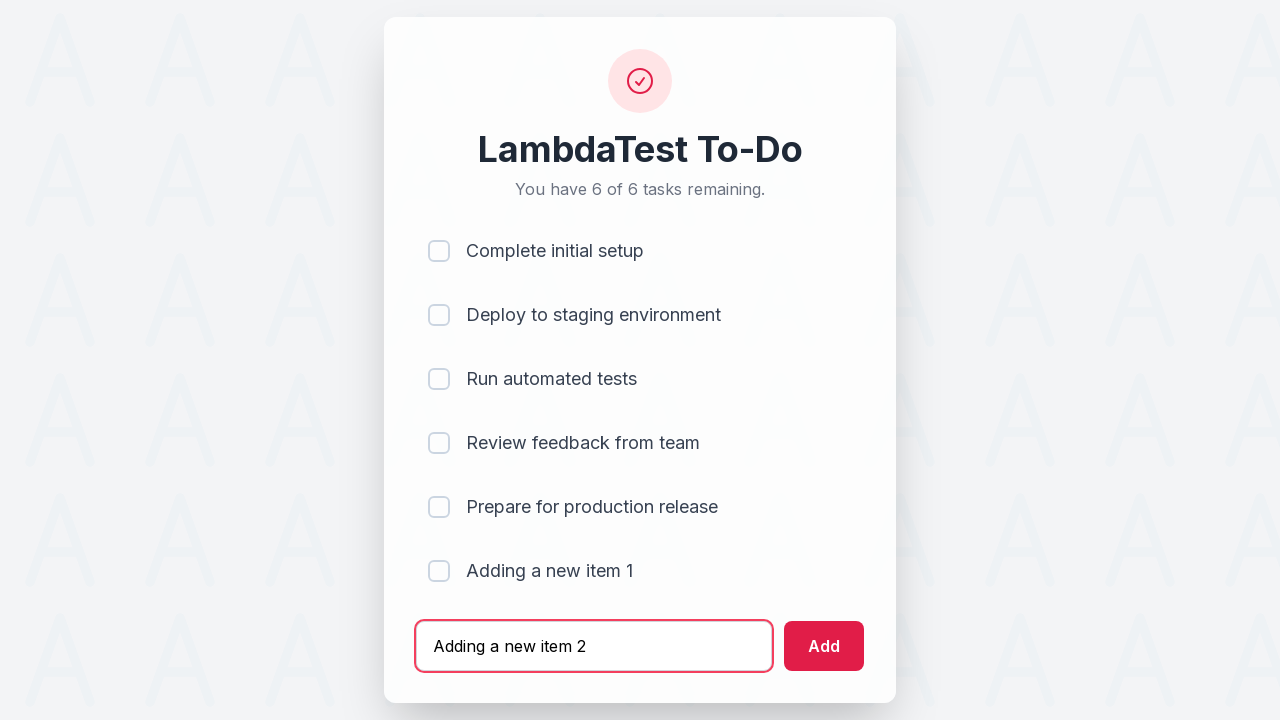

Pressed Enter to add new item 2 to the list on #sampletodotext
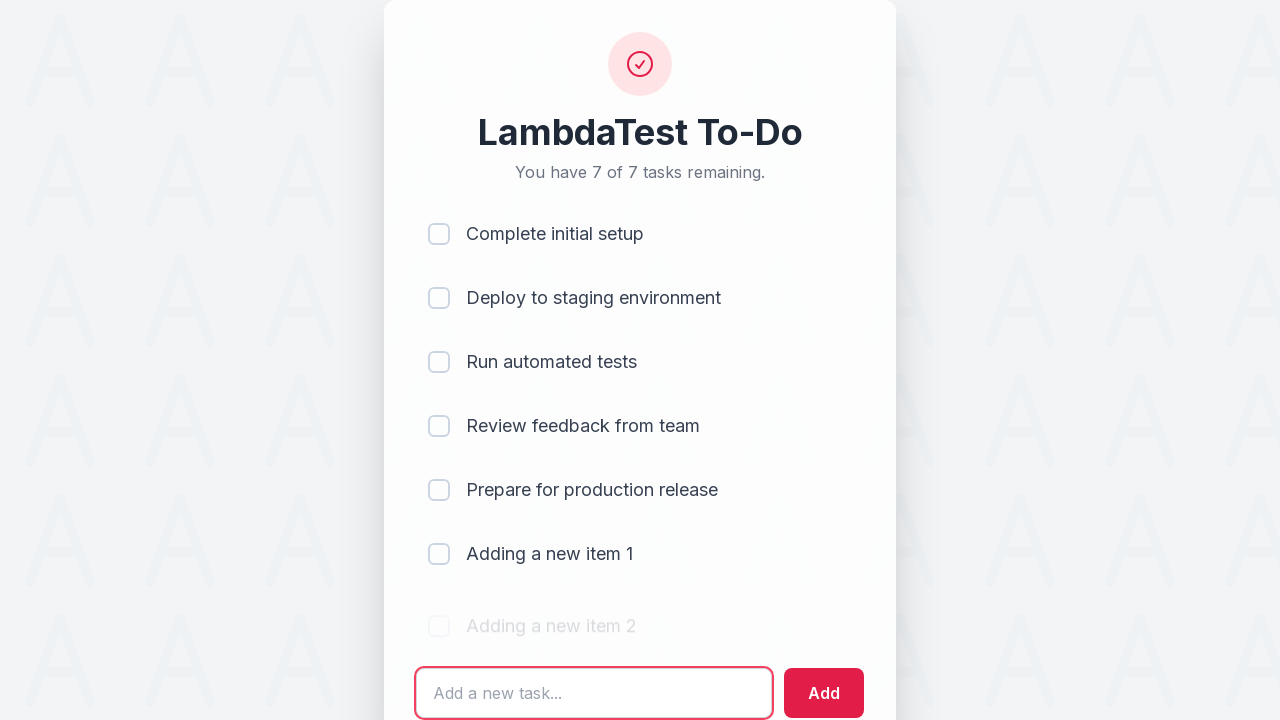

Waited 500ms for item to be added
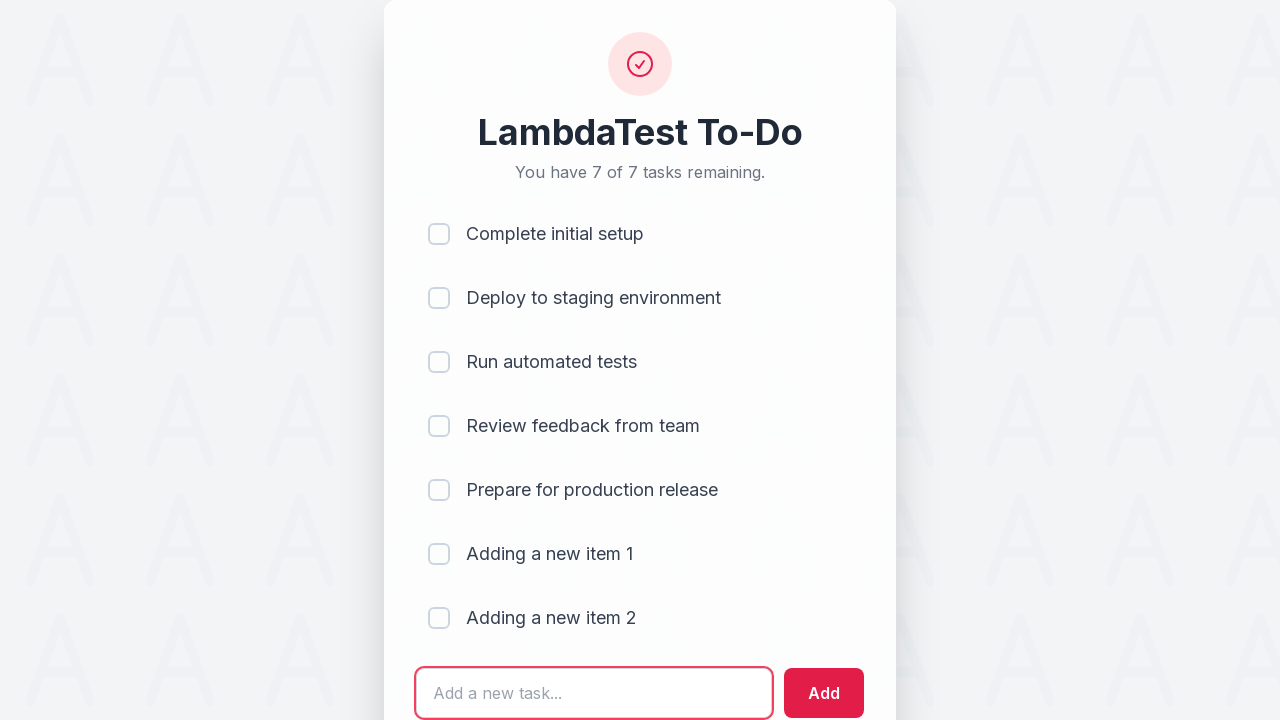

Clicked input field to add new item 3 at (594, 693) on #sampletodotext
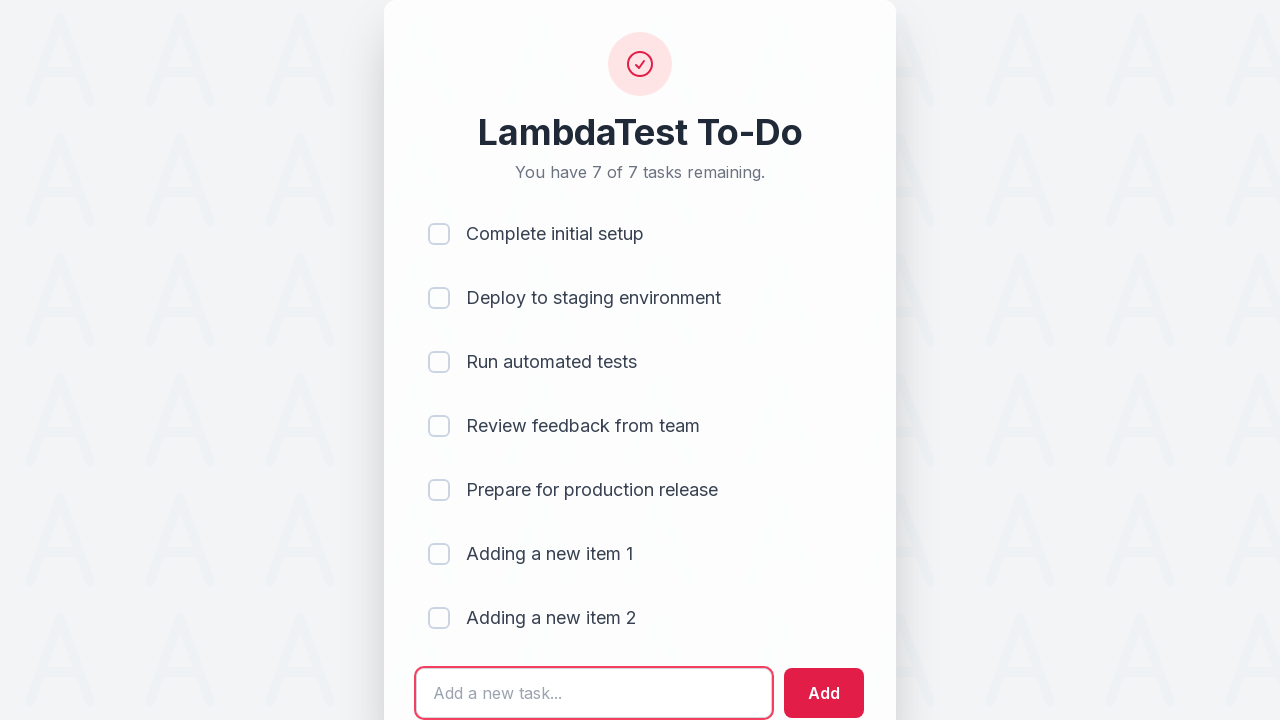

Filled input field with 'Adding a new item 3' on #sampletodotext
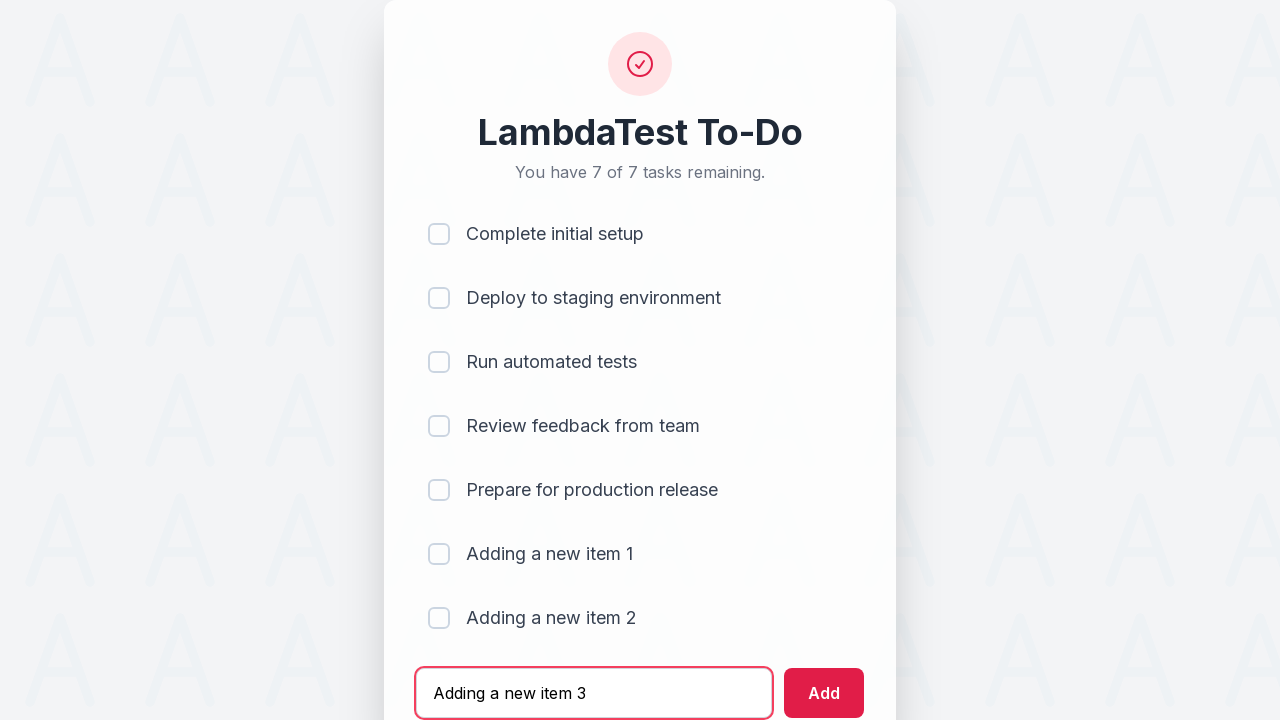

Pressed Enter to add new item 3 to the list on #sampletodotext
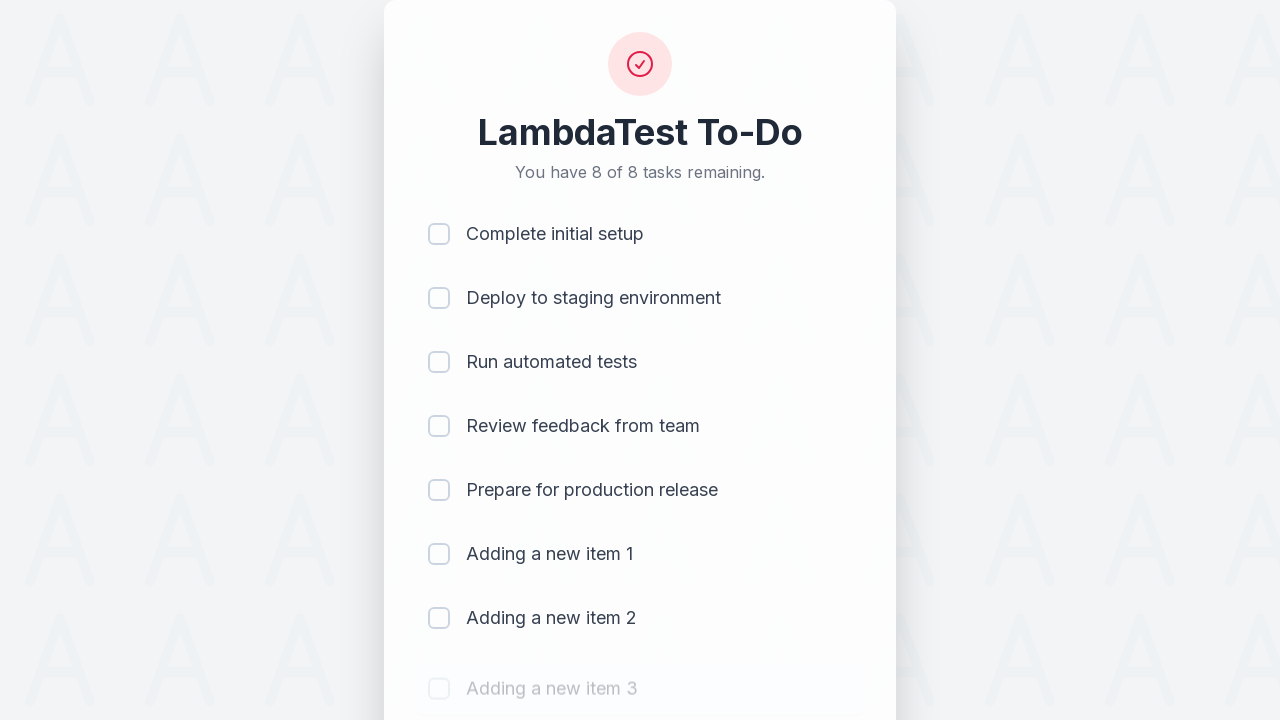

Waited 500ms for item to be added
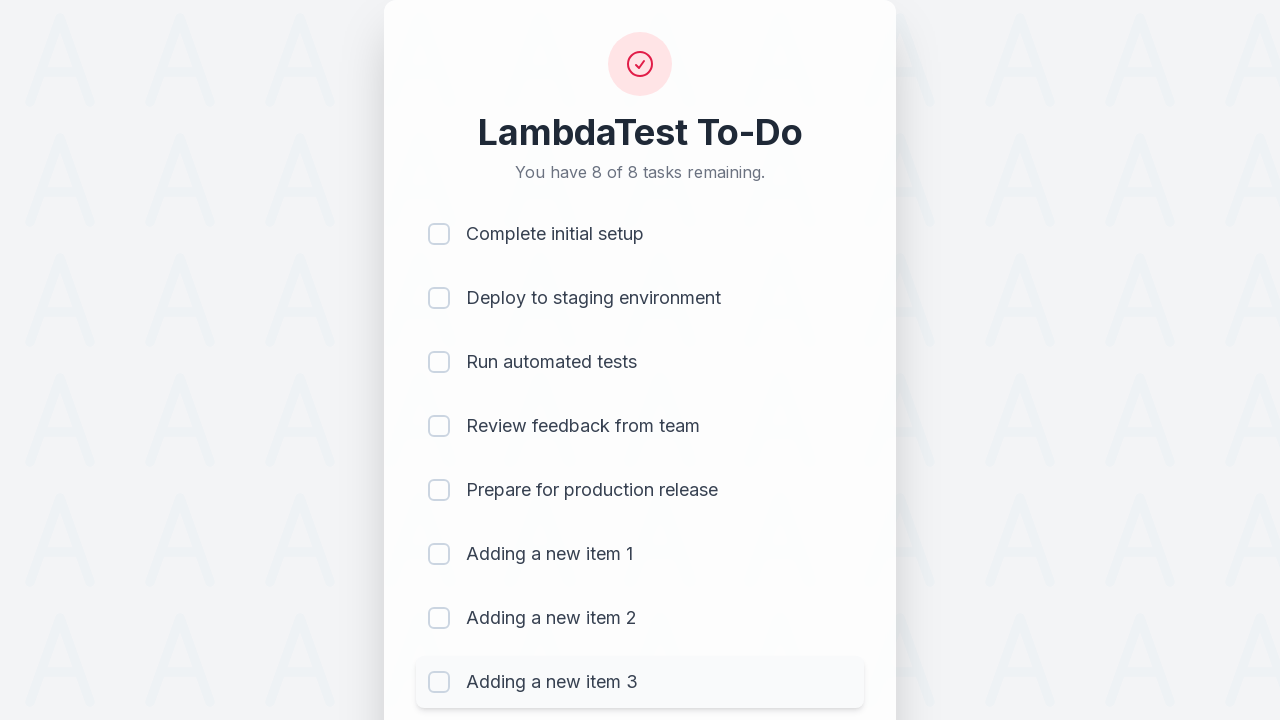

Clicked input field to add new item 4 at (594, 663) on #sampletodotext
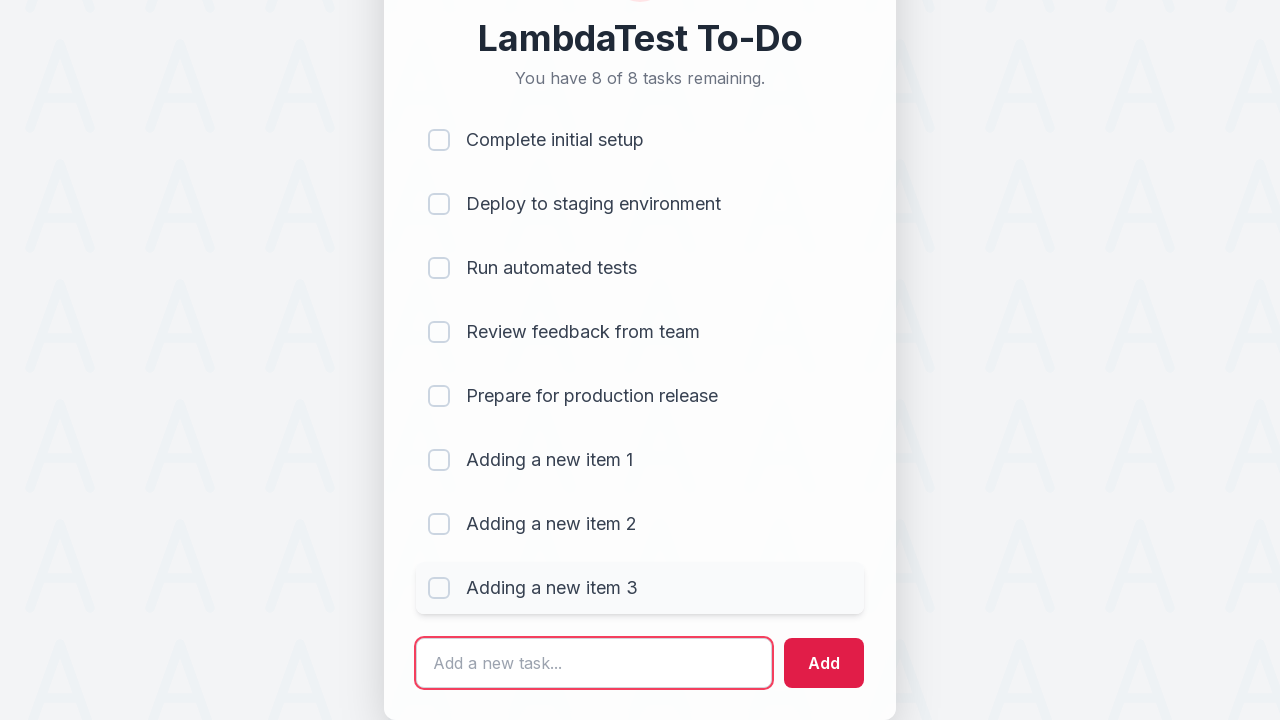

Filled input field with 'Adding a new item 4' on #sampletodotext
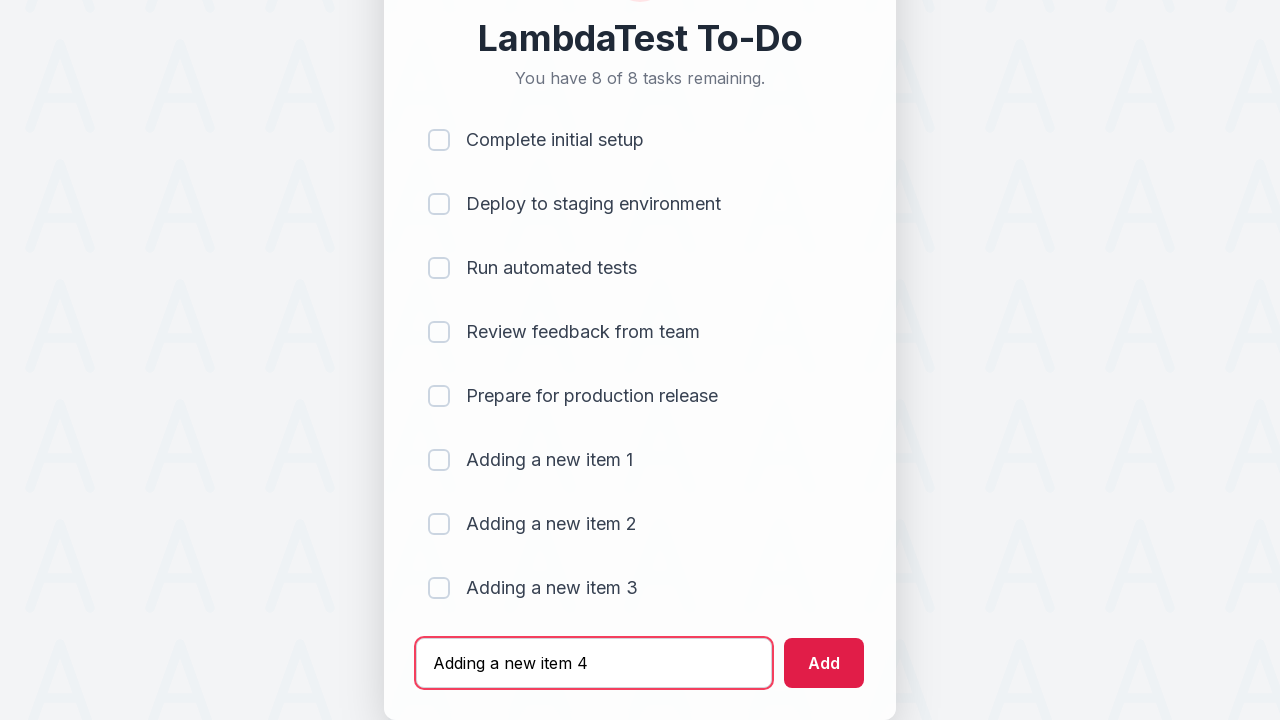

Pressed Enter to add new item 4 to the list on #sampletodotext
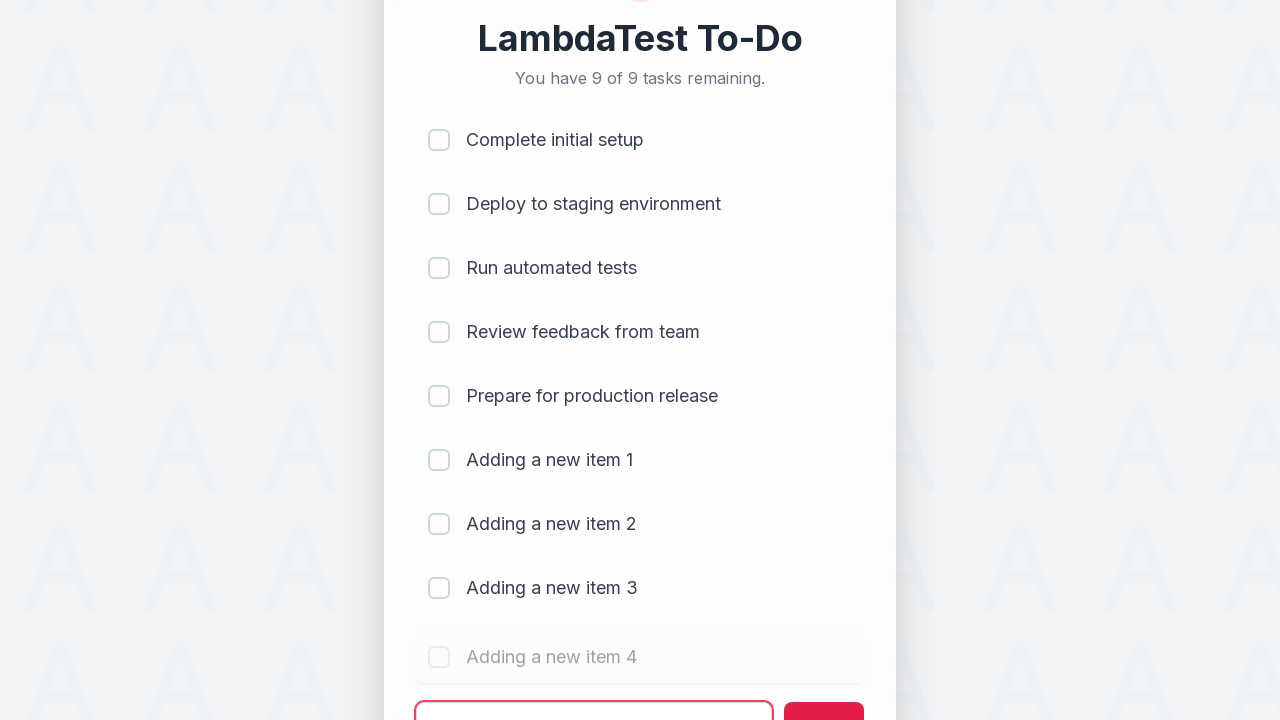

Waited 500ms for item to be added
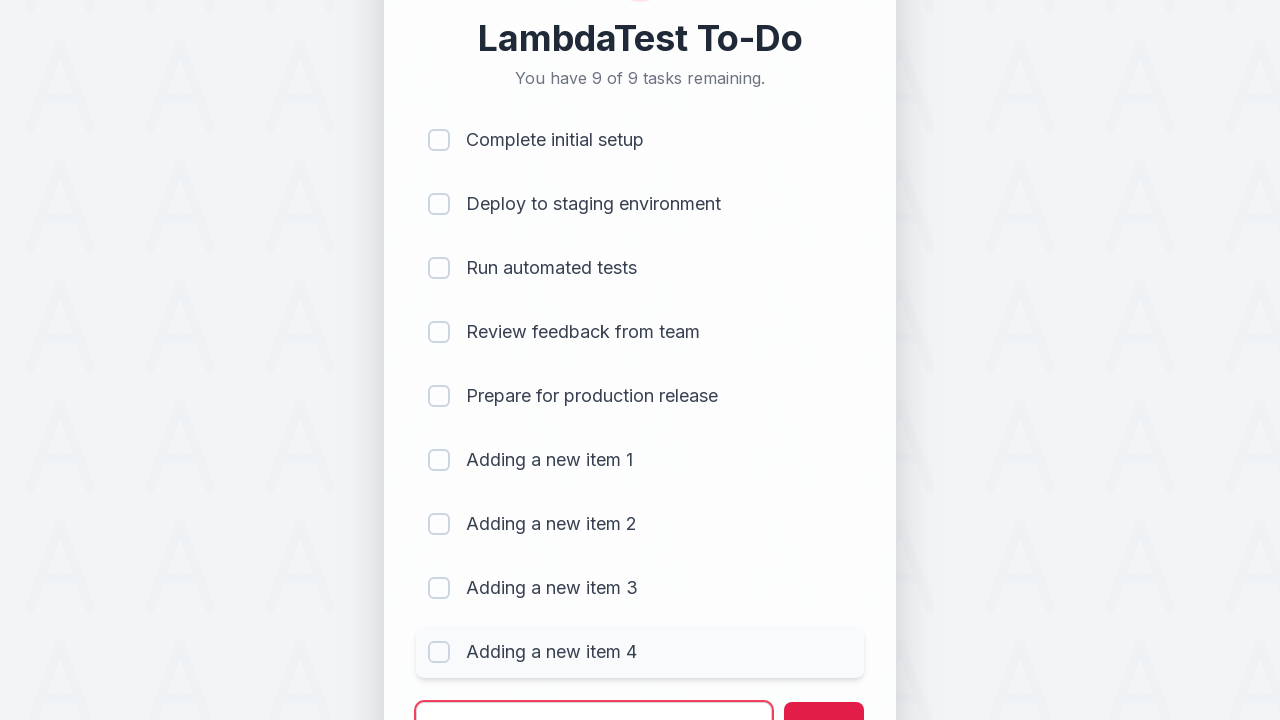

Clicked input field to add new item 5 at (594, 695) on #sampletodotext
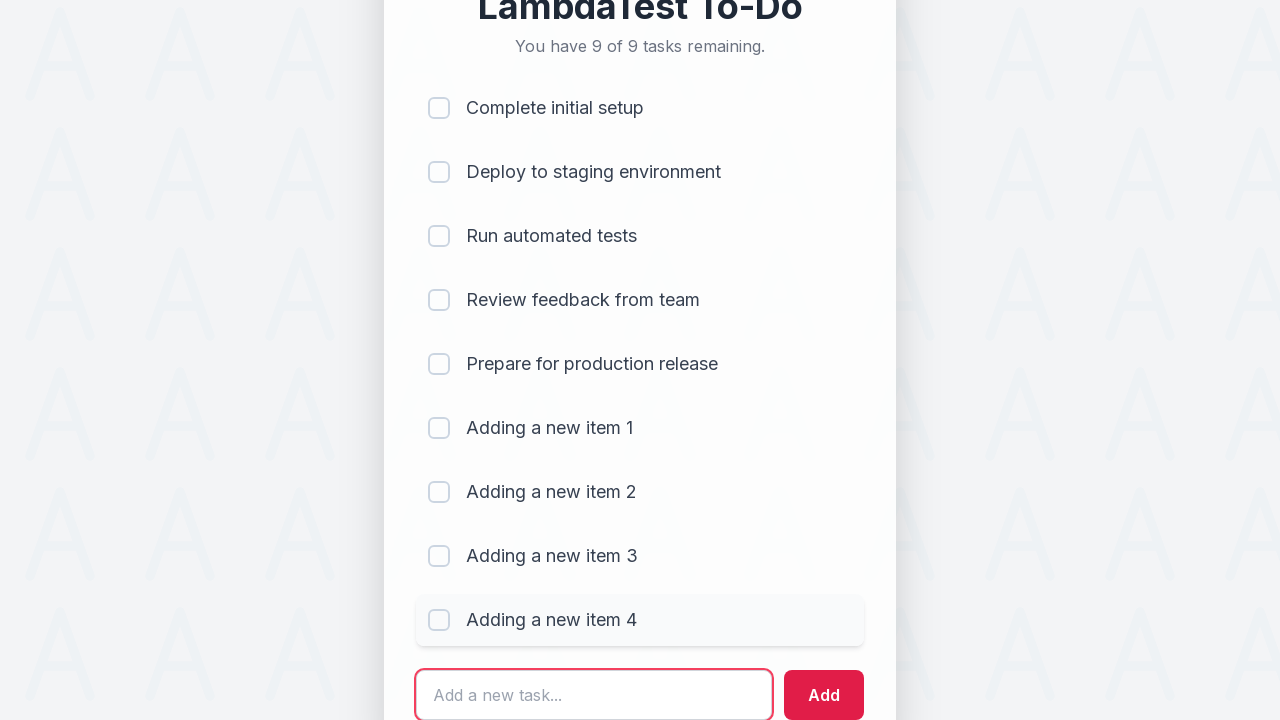

Filled input field with 'Adding a new item 5' on #sampletodotext
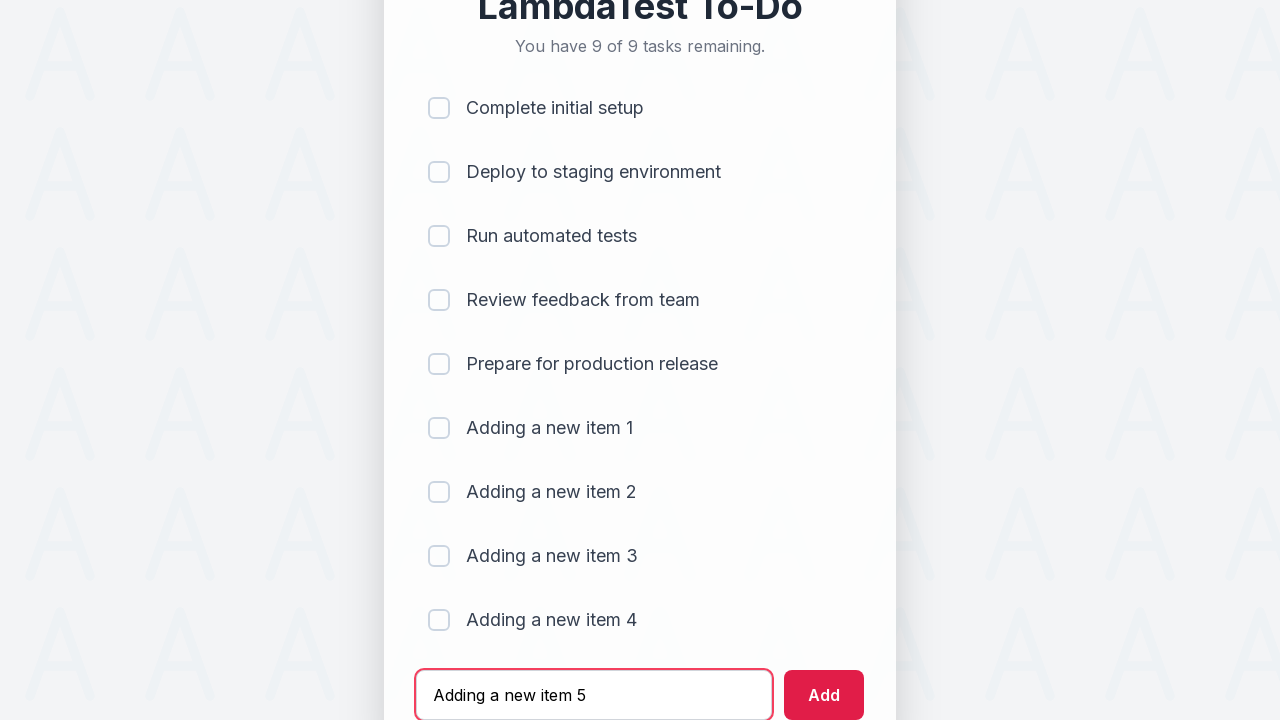

Pressed Enter to add new item 5 to the list on #sampletodotext
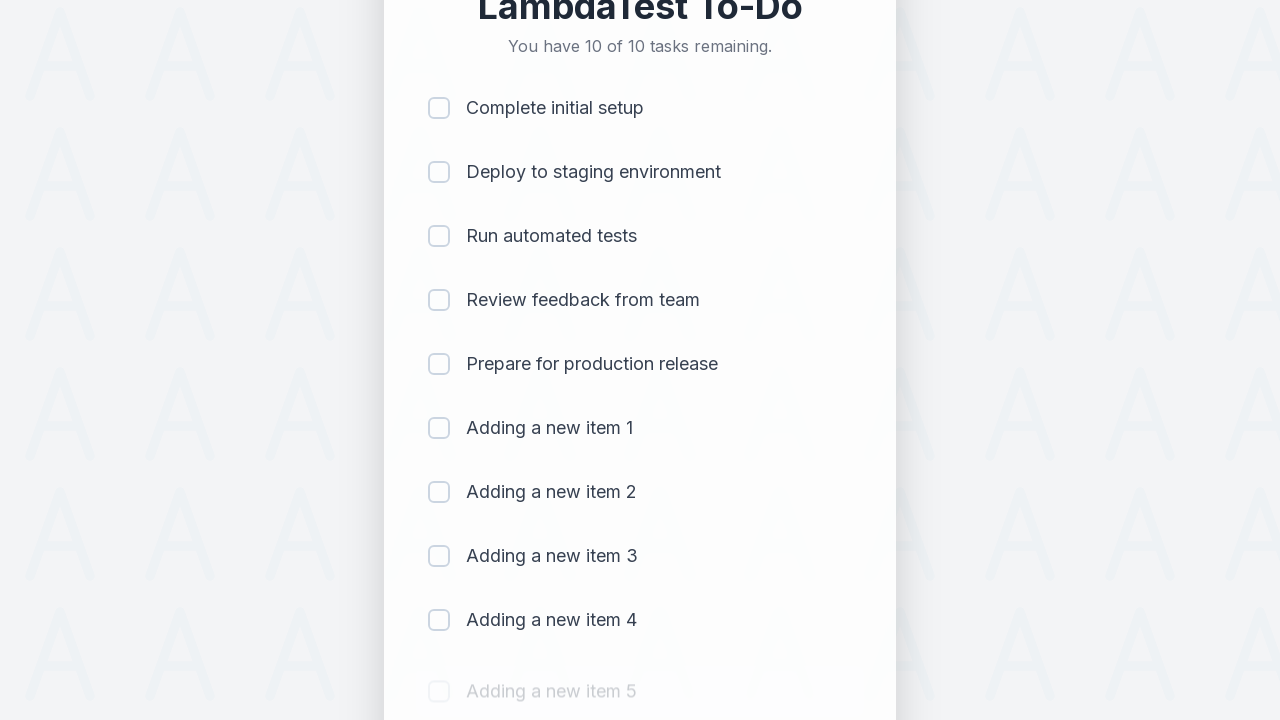

Waited 500ms for item to be added
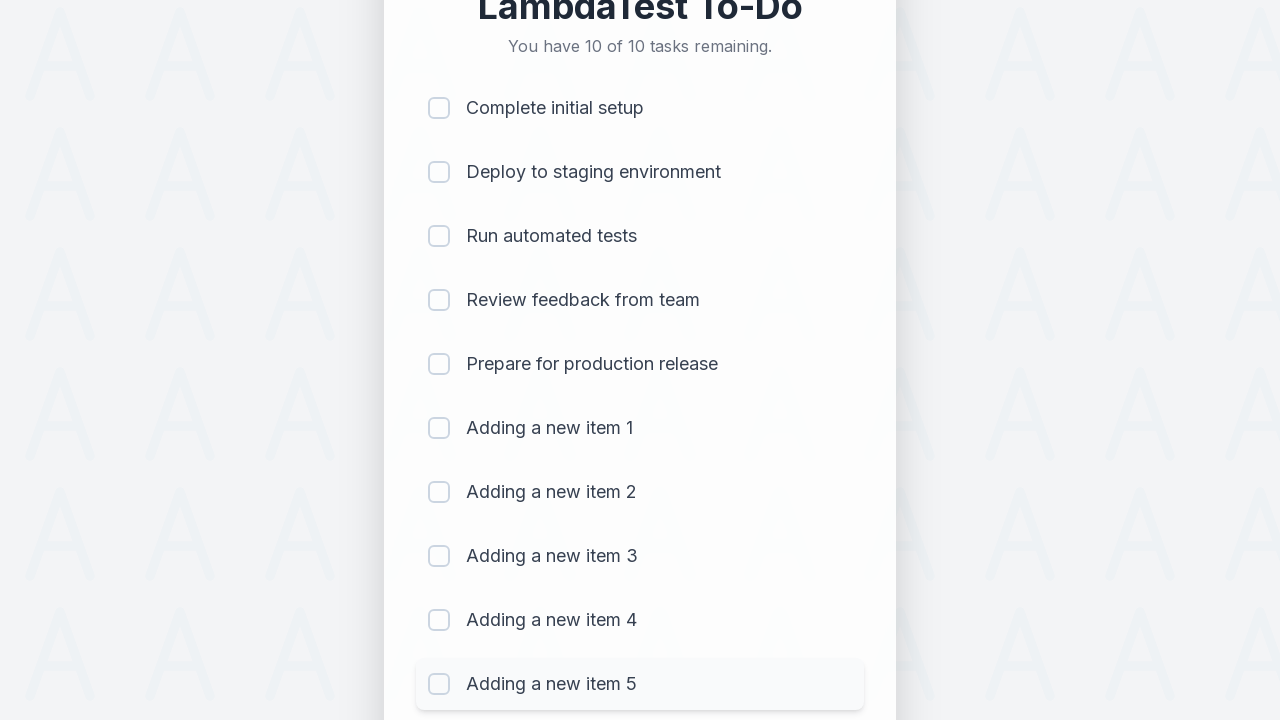

Clicked checkbox for item 1 to mark as completed at (439, 108) on (//input[@type='checkbox'])[1]
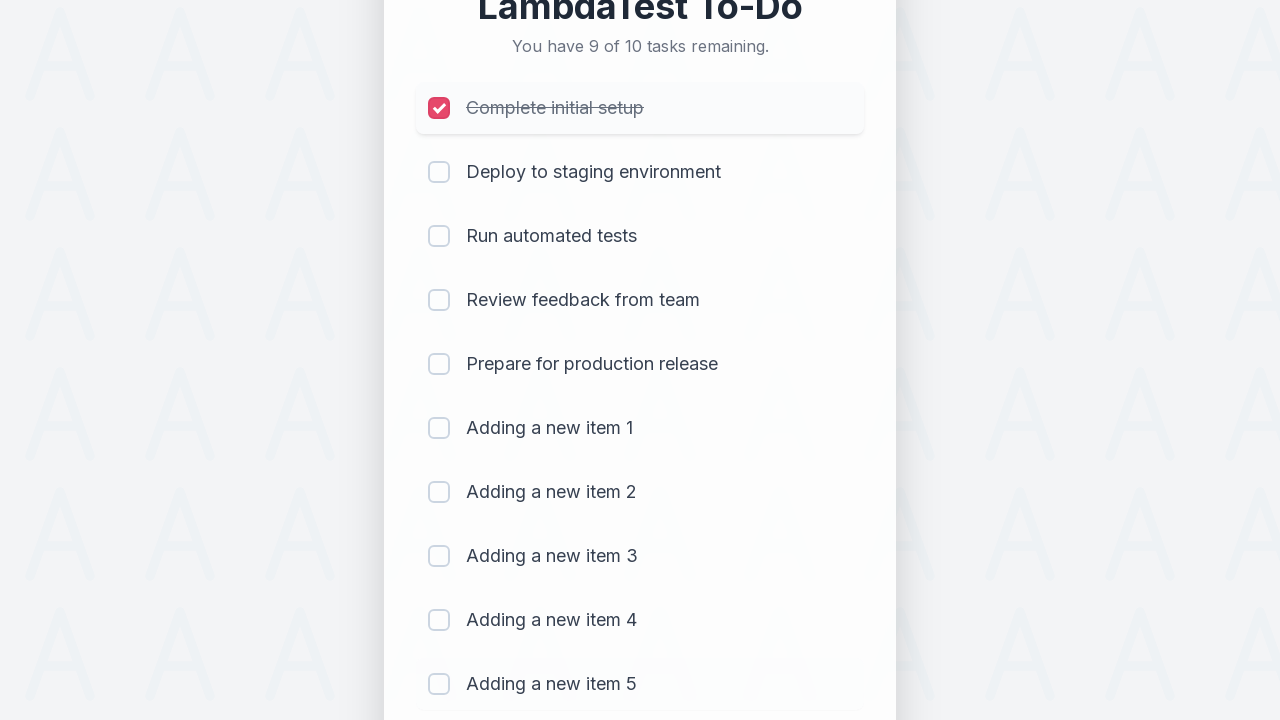

Waited 300ms for checkbox state to update
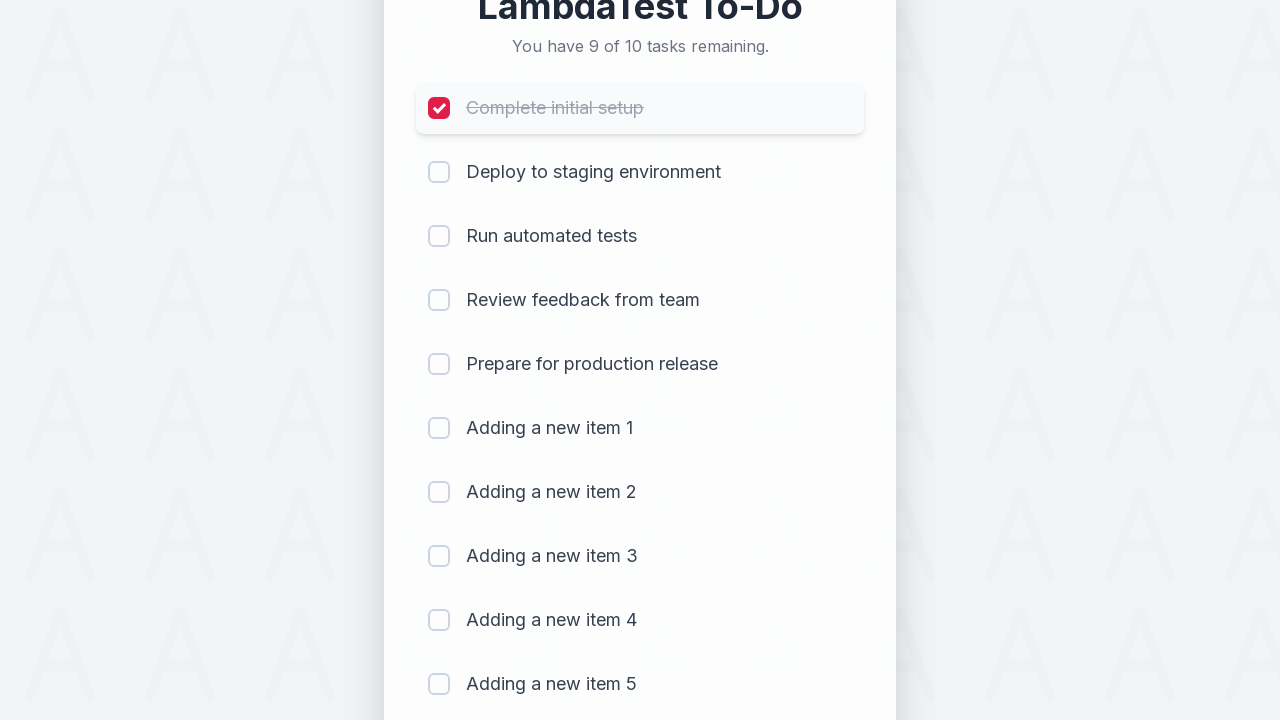

Clicked checkbox for item 2 to mark as completed at (439, 172) on (//input[@type='checkbox'])[2]
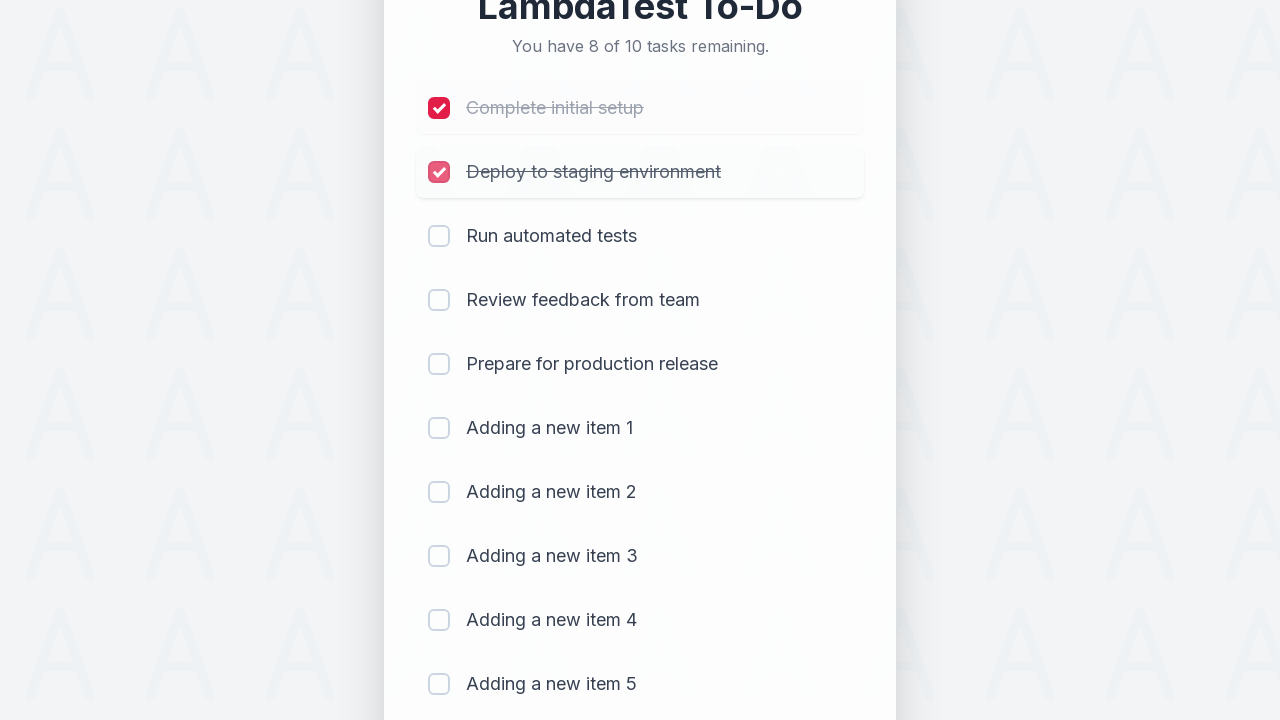

Waited 300ms for checkbox state to update
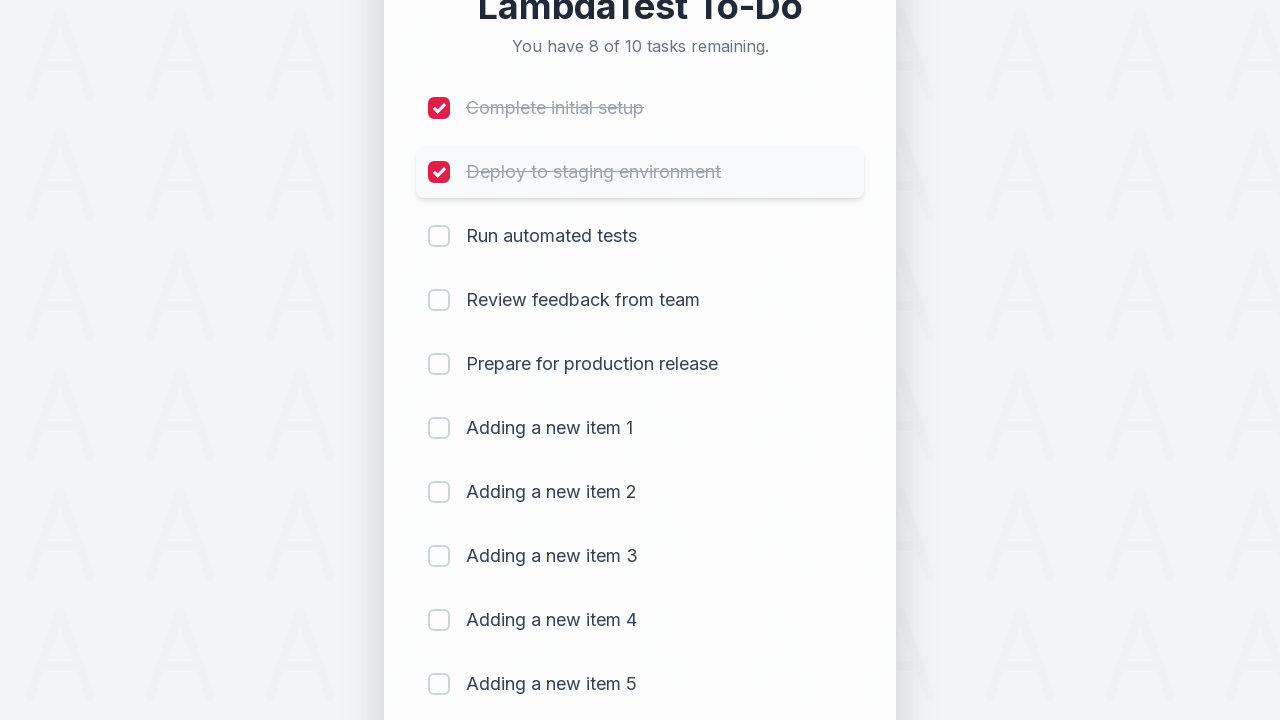

Clicked checkbox for item 3 to mark as completed at (439, 236) on (//input[@type='checkbox'])[3]
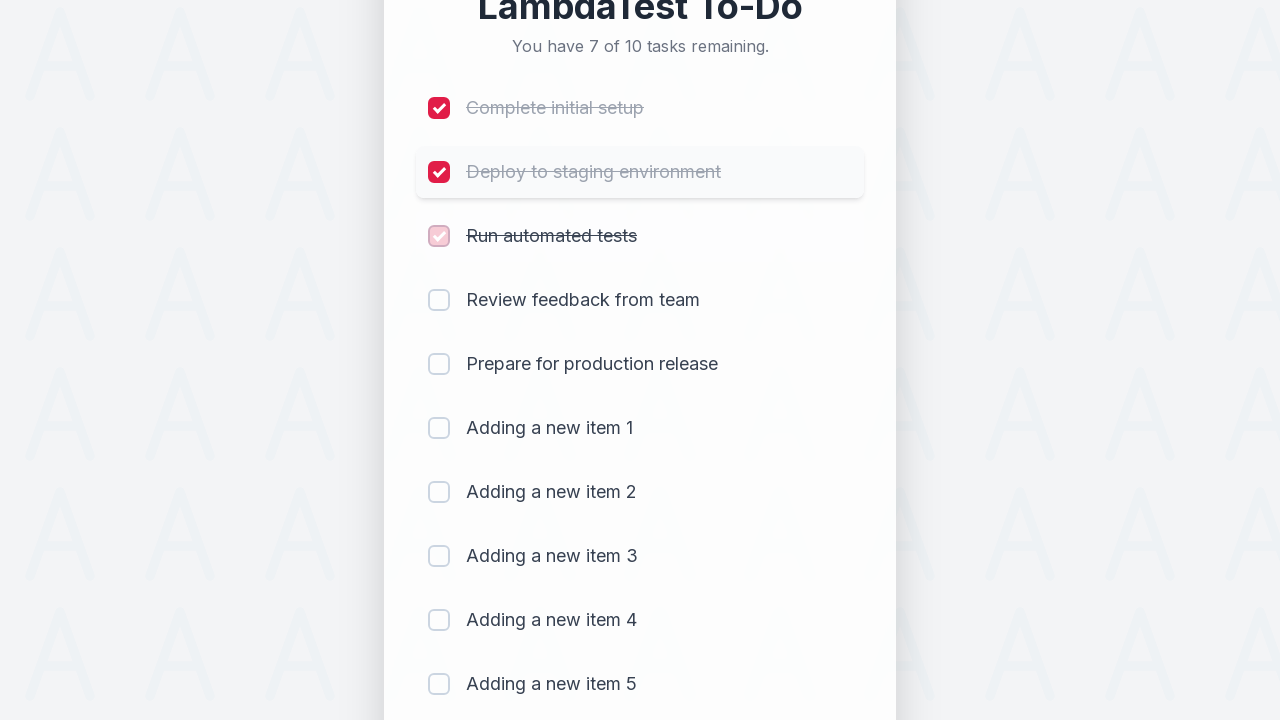

Waited 300ms for checkbox state to update
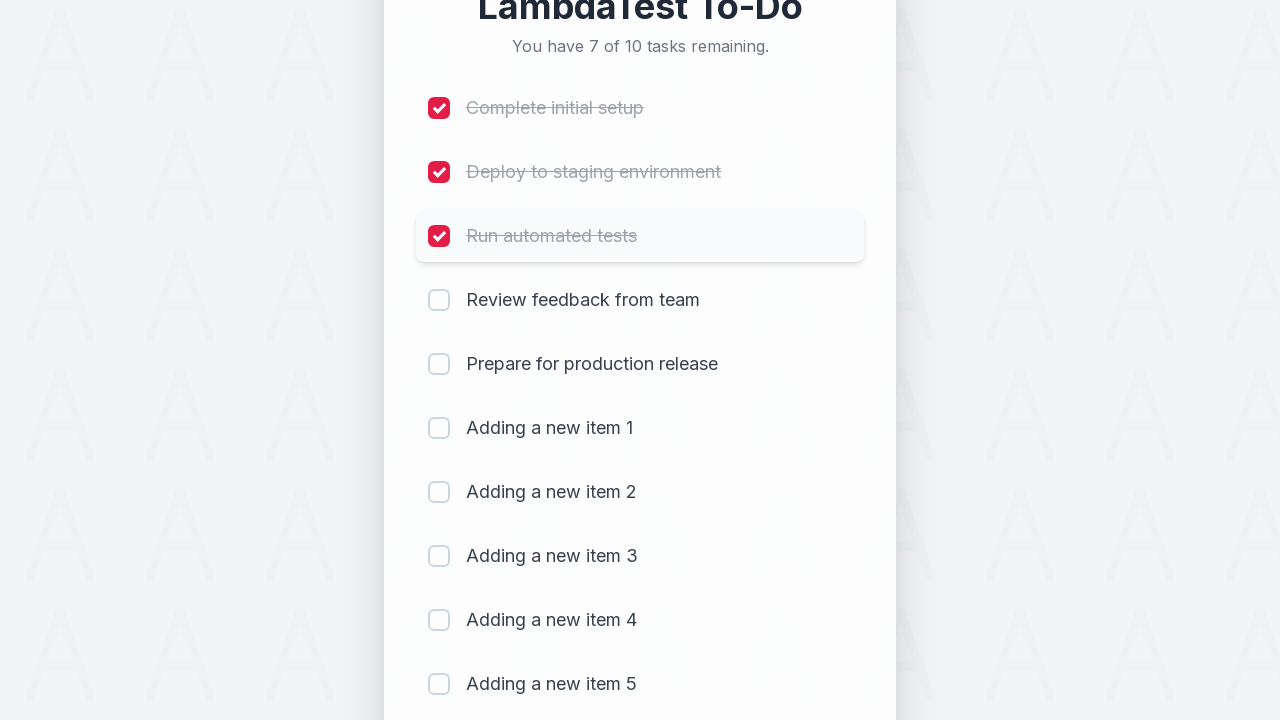

Clicked checkbox for item 4 to mark as completed at (439, 300) on (//input[@type='checkbox'])[4]
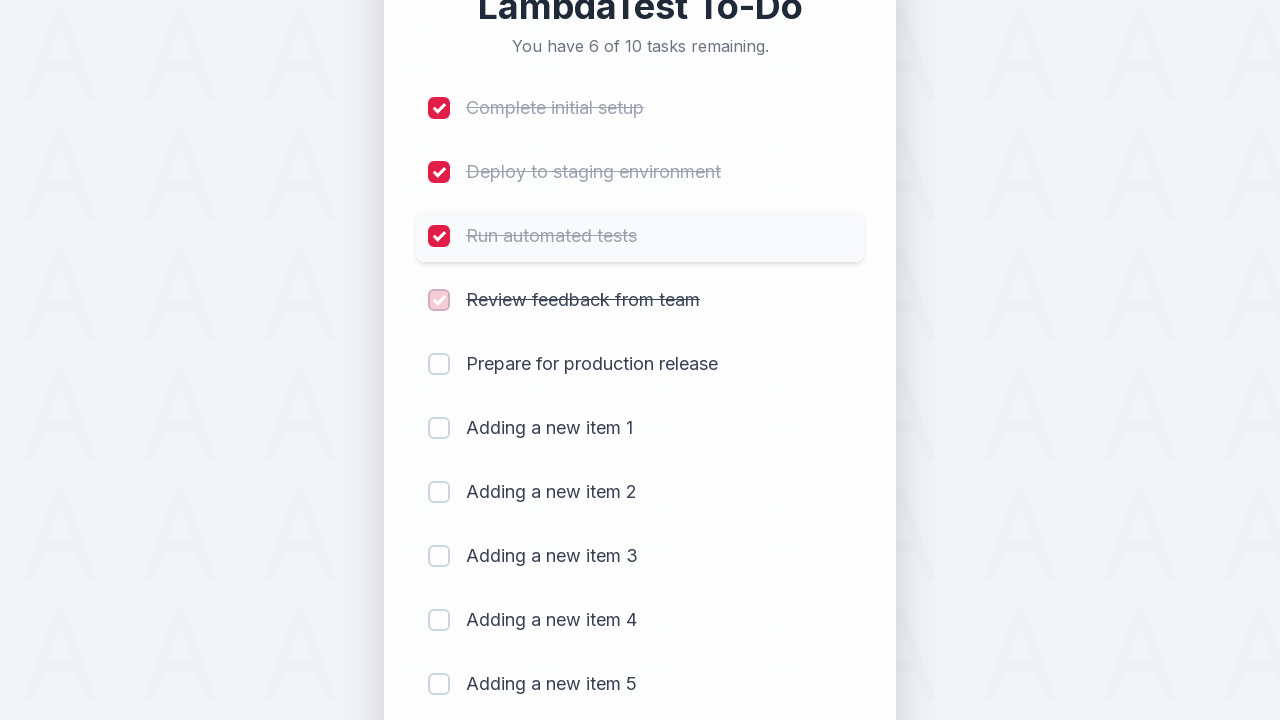

Waited 300ms for checkbox state to update
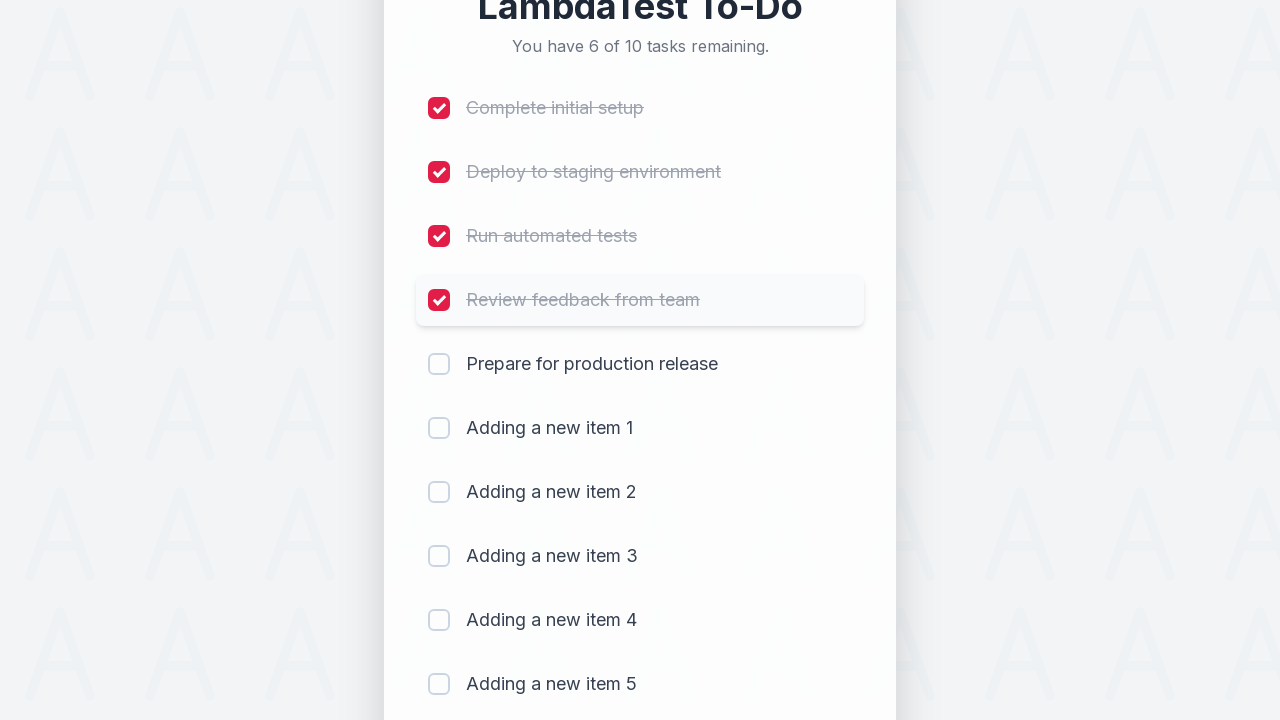

Clicked checkbox for item 5 to mark as completed at (439, 364) on (//input[@type='checkbox'])[5]
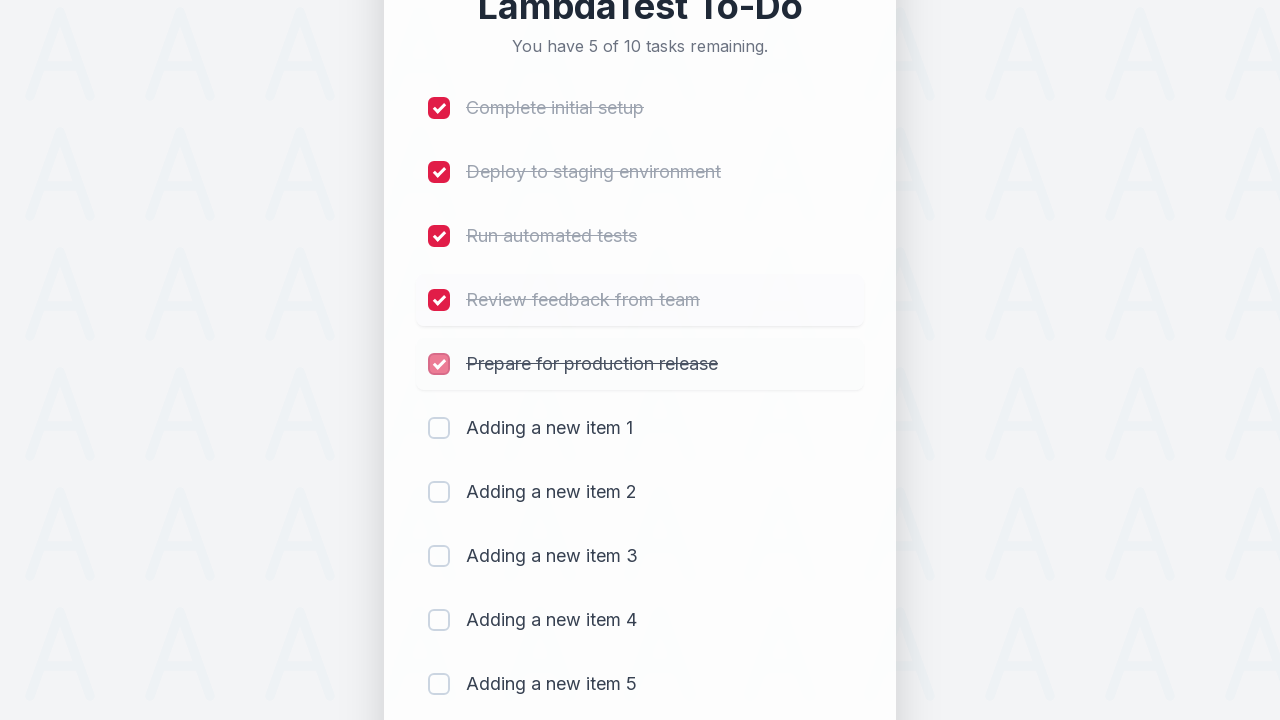

Waited 300ms for checkbox state to update
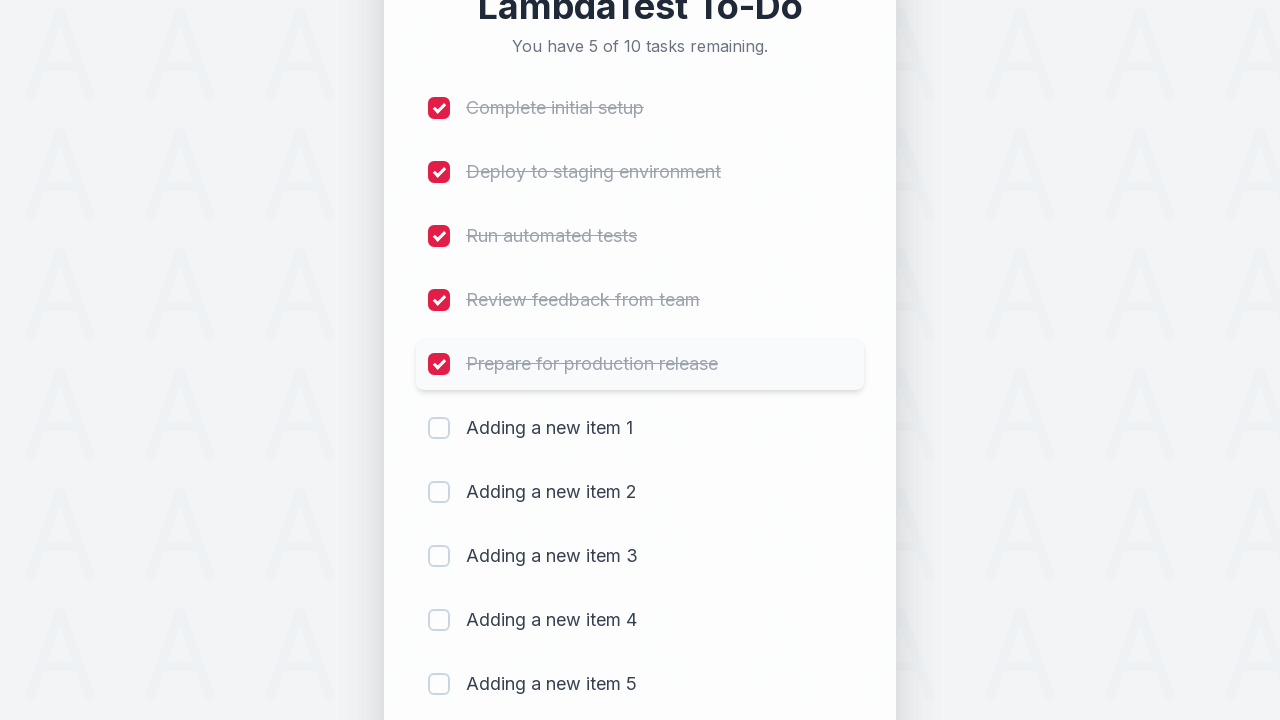

Clicked checkbox for item 6 to mark as completed at (439, 428) on (//input[@type='checkbox'])[6]
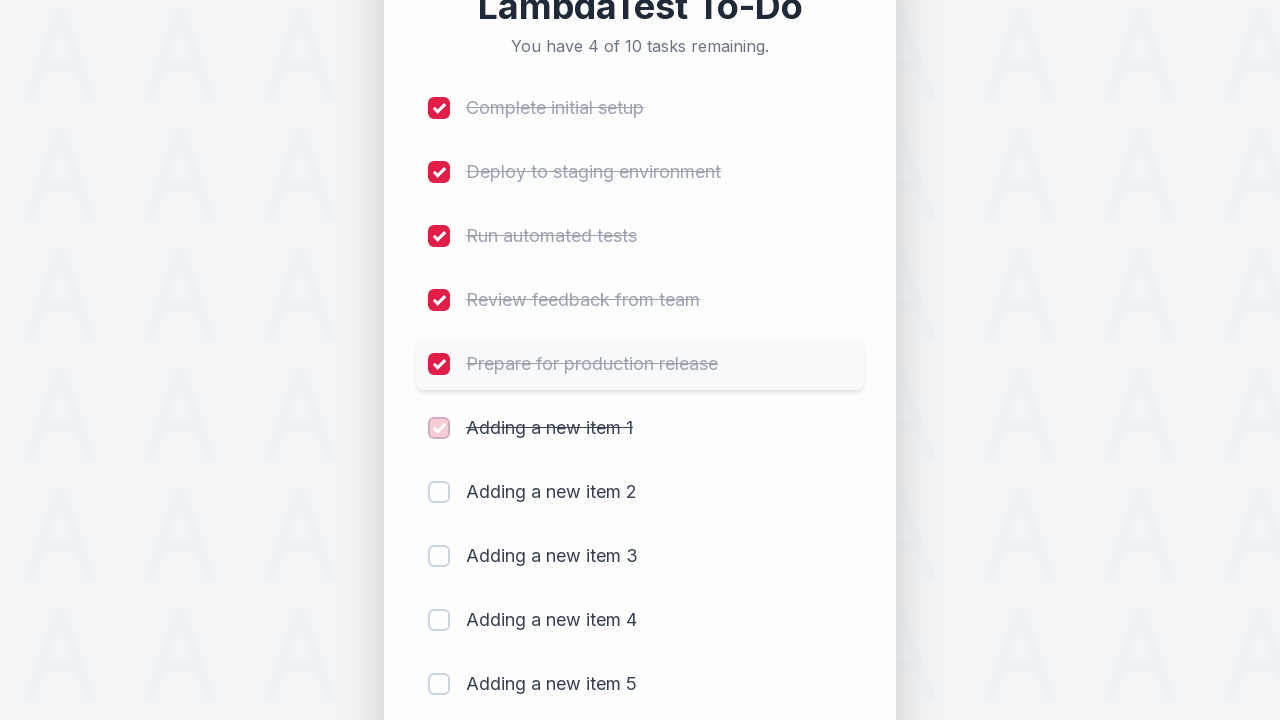

Waited 300ms for checkbox state to update
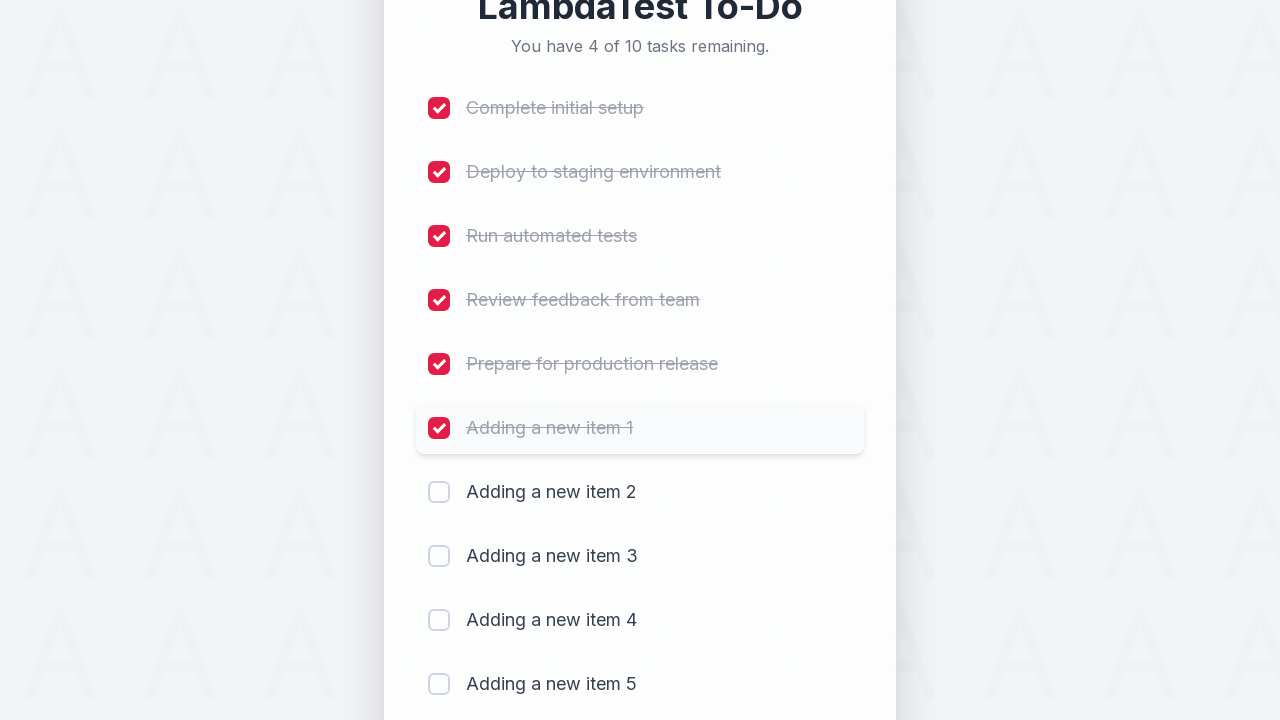

Clicked checkbox for item 7 to mark as completed at (439, 492) on (//input[@type='checkbox'])[7]
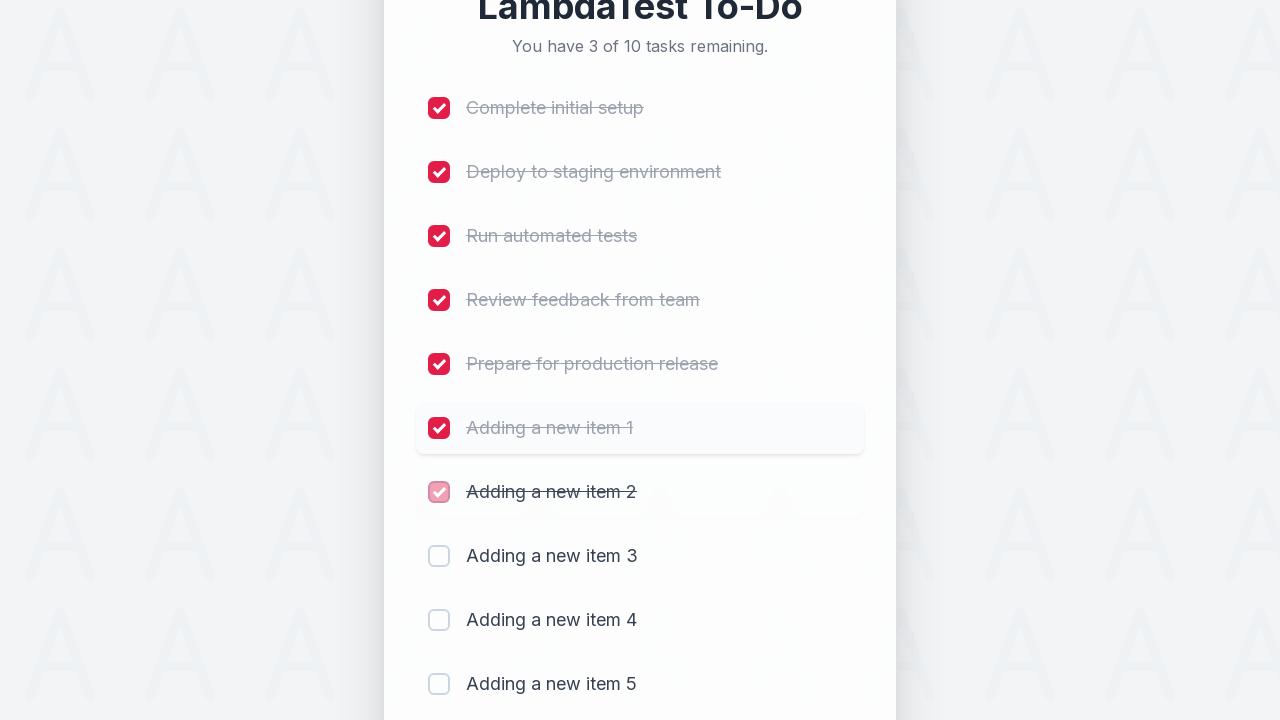

Waited 300ms for checkbox state to update
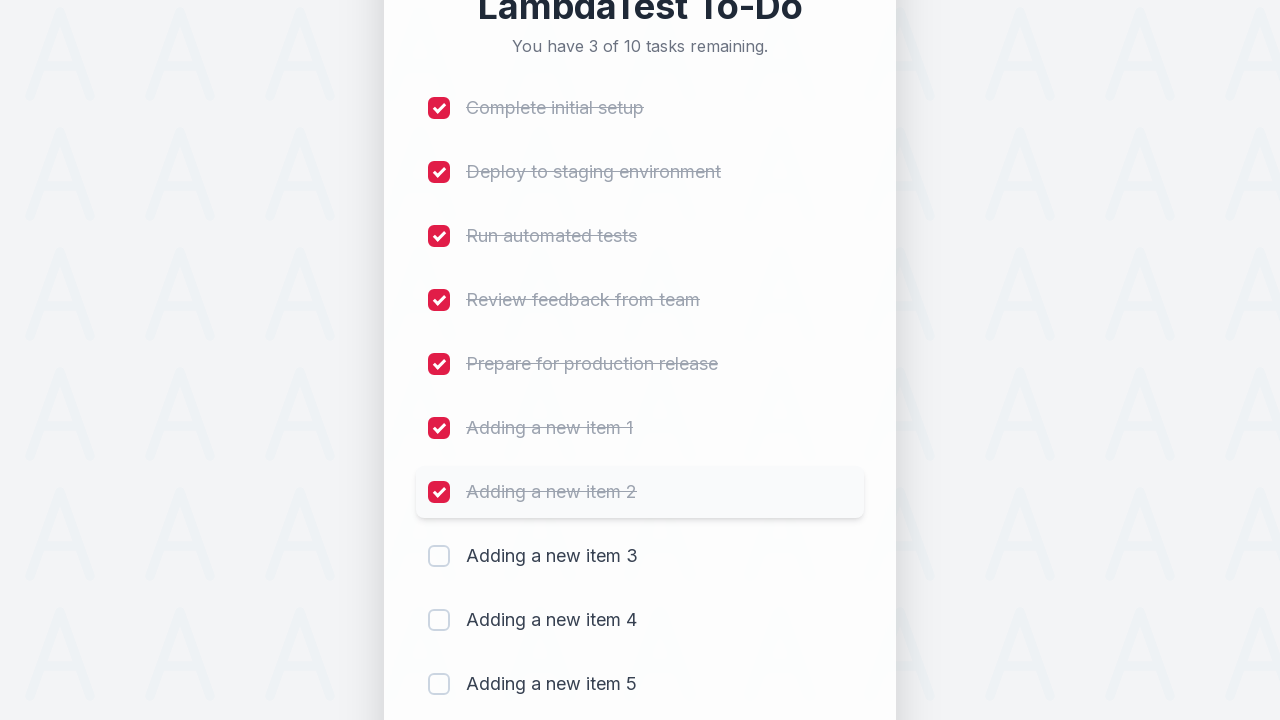

Clicked checkbox for item 8 to mark as completed at (439, 556) on (//input[@type='checkbox'])[8]
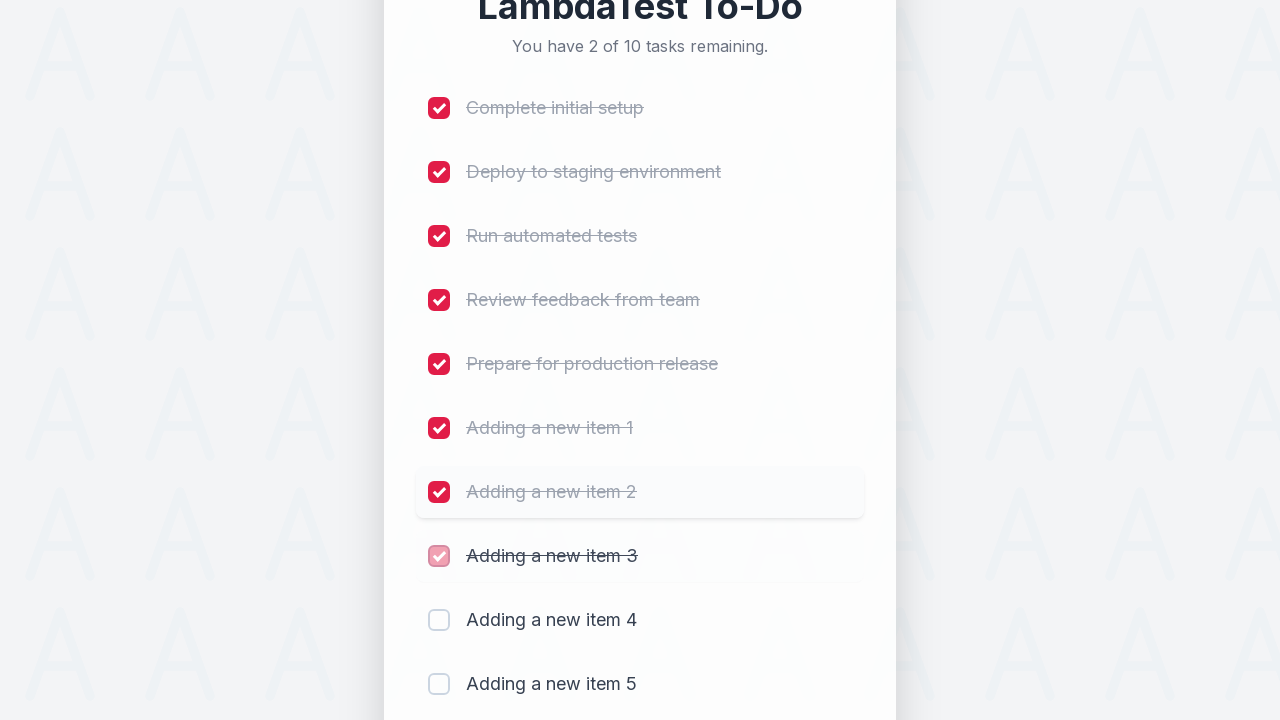

Waited 300ms for checkbox state to update
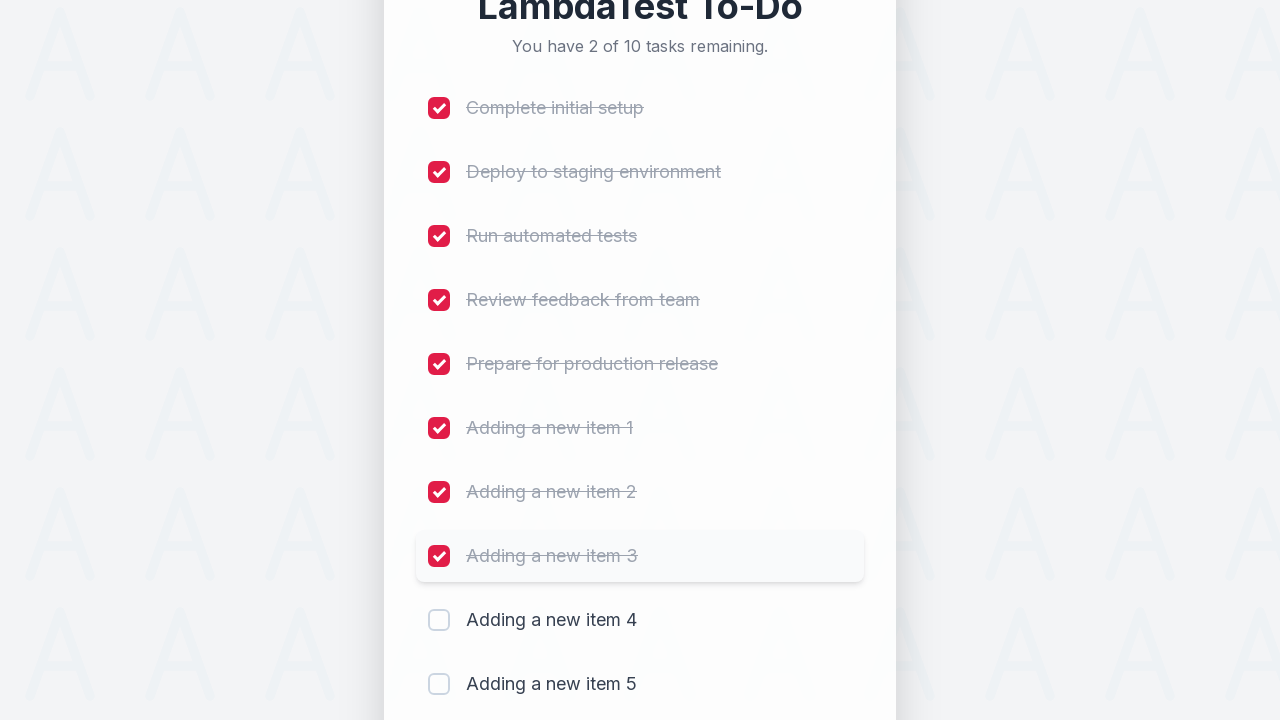

Clicked checkbox for item 9 to mark as completed at (439, 620) on (//input[@type='checkbox'])[9]
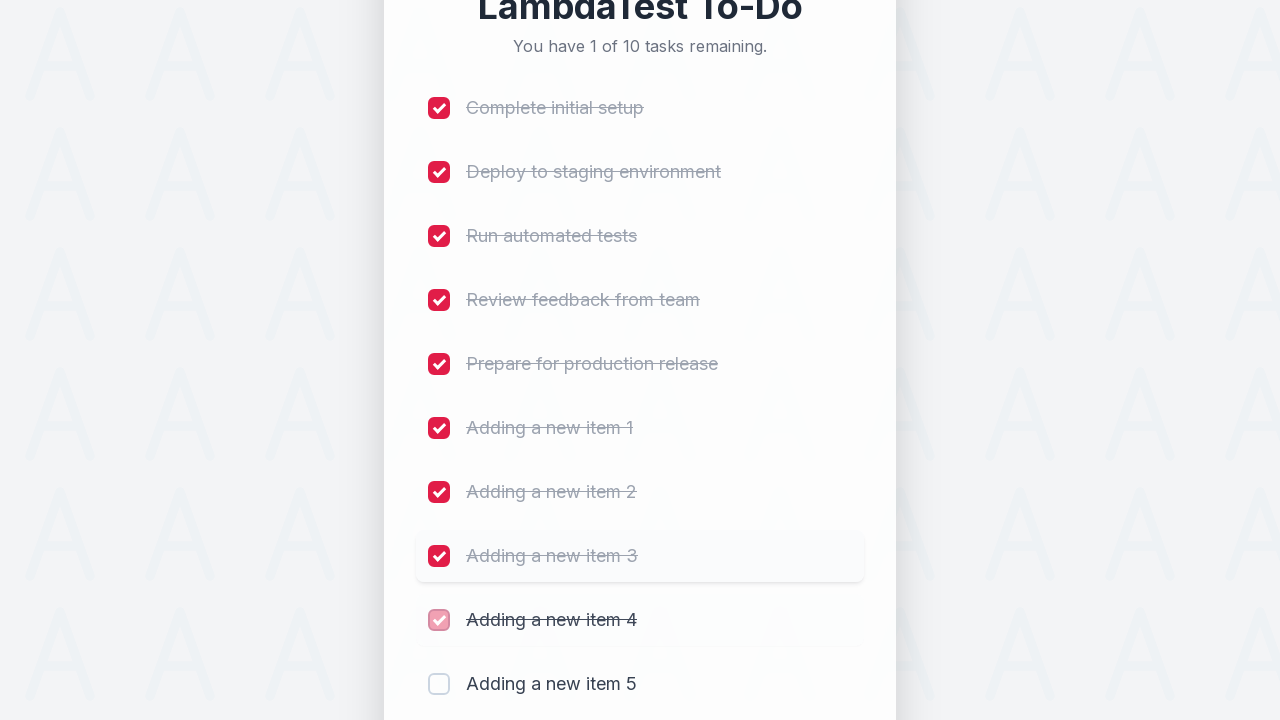

Waited 300ms for checkbox state to update
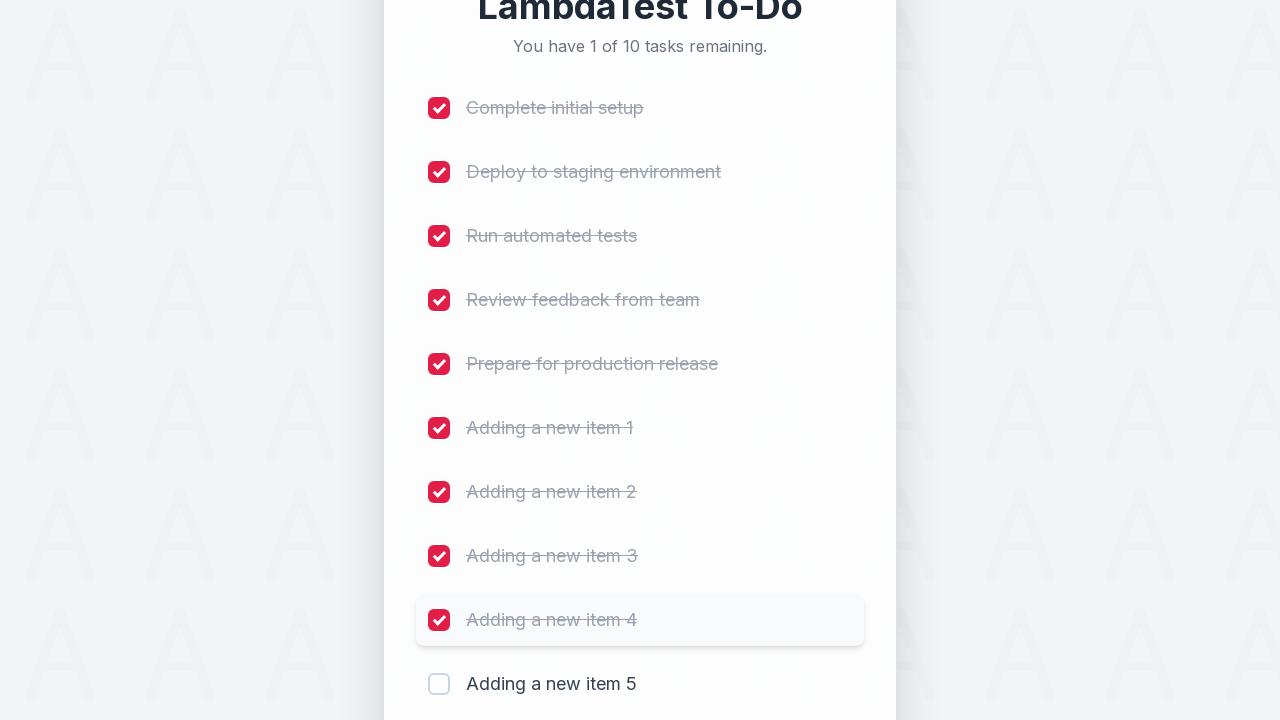

Clicked checkbox for item 10 to mark as completed at (439, 684) on (//input[@type='checkbox'])[10]
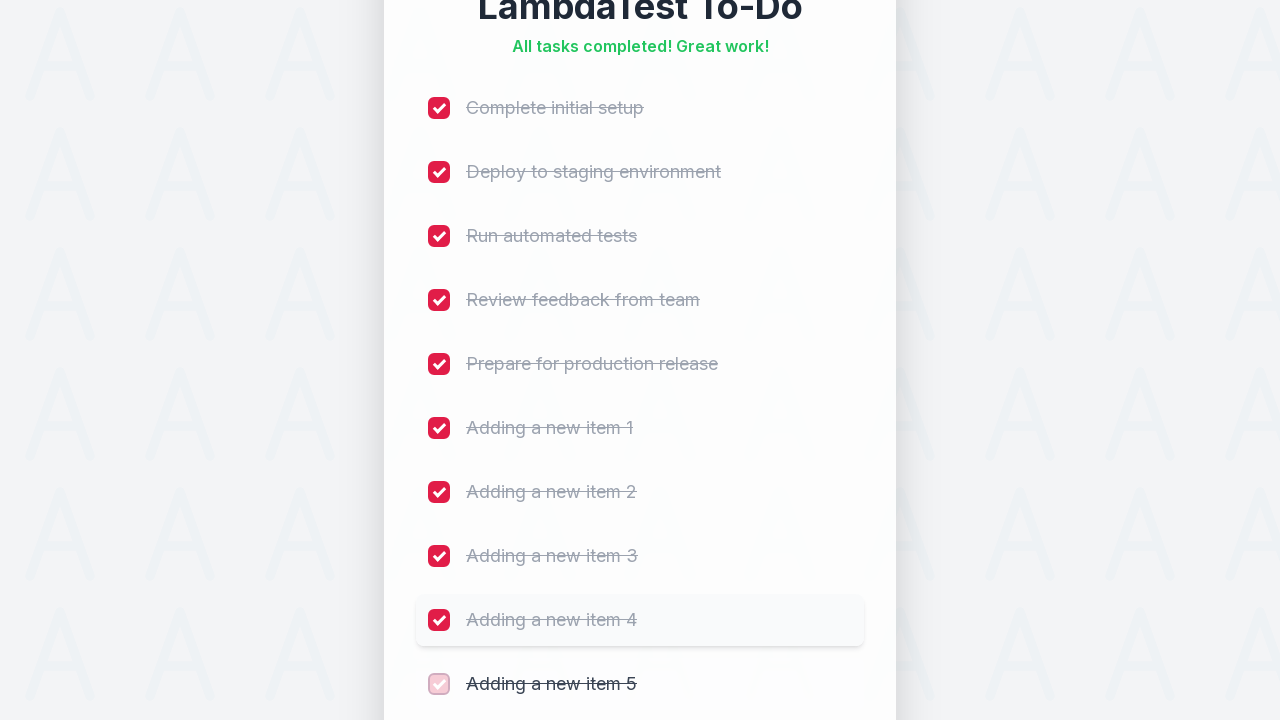

Waited 300ms for checkbox state to update
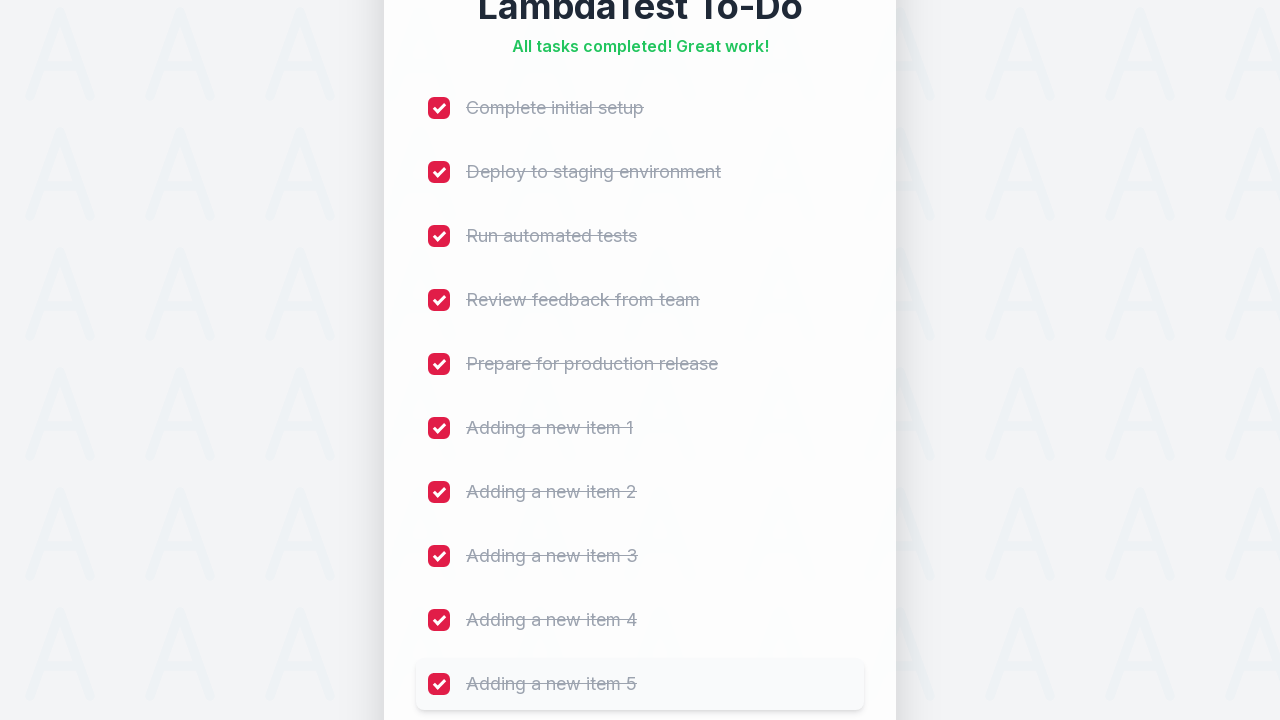

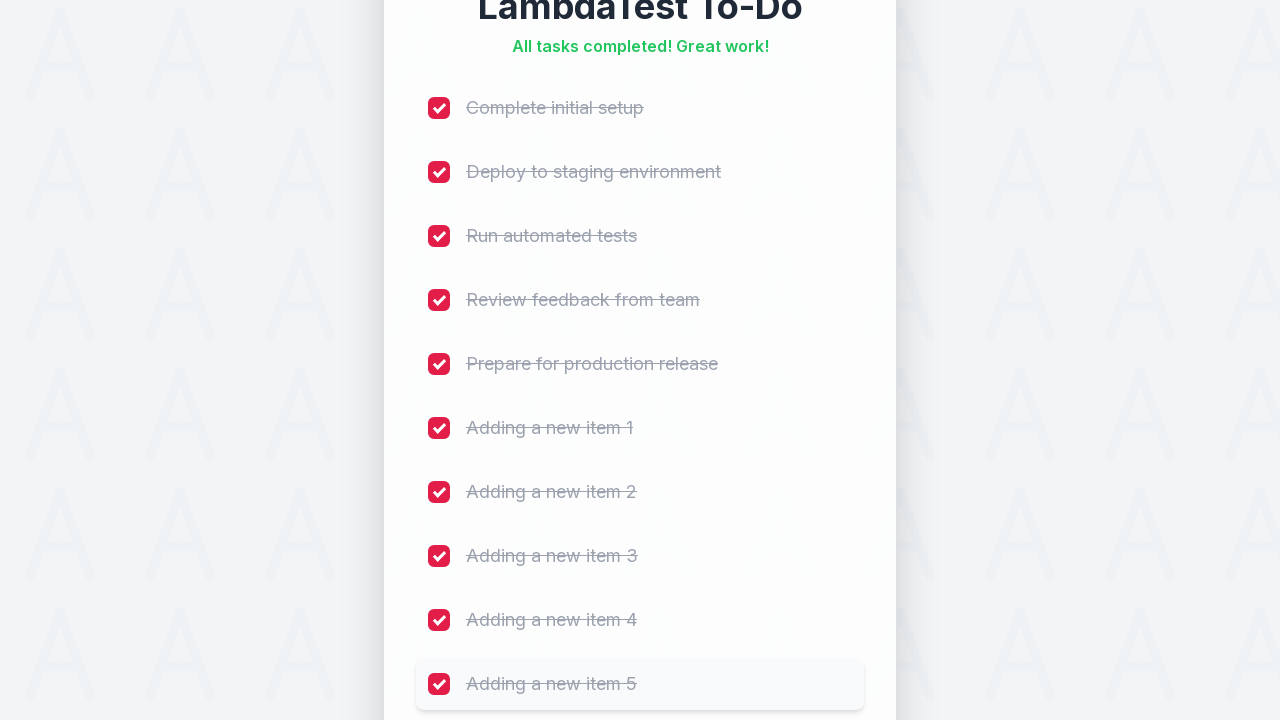